Automates a color blindness test game by finding the uniquely colored square in a grid and clicking it repeatedly for 60 seconds. The bot analyzes the background colors of all grid elements, identifies the one with a unique color, and clicks it.

Starting URL: http://zzzscore.com/color/

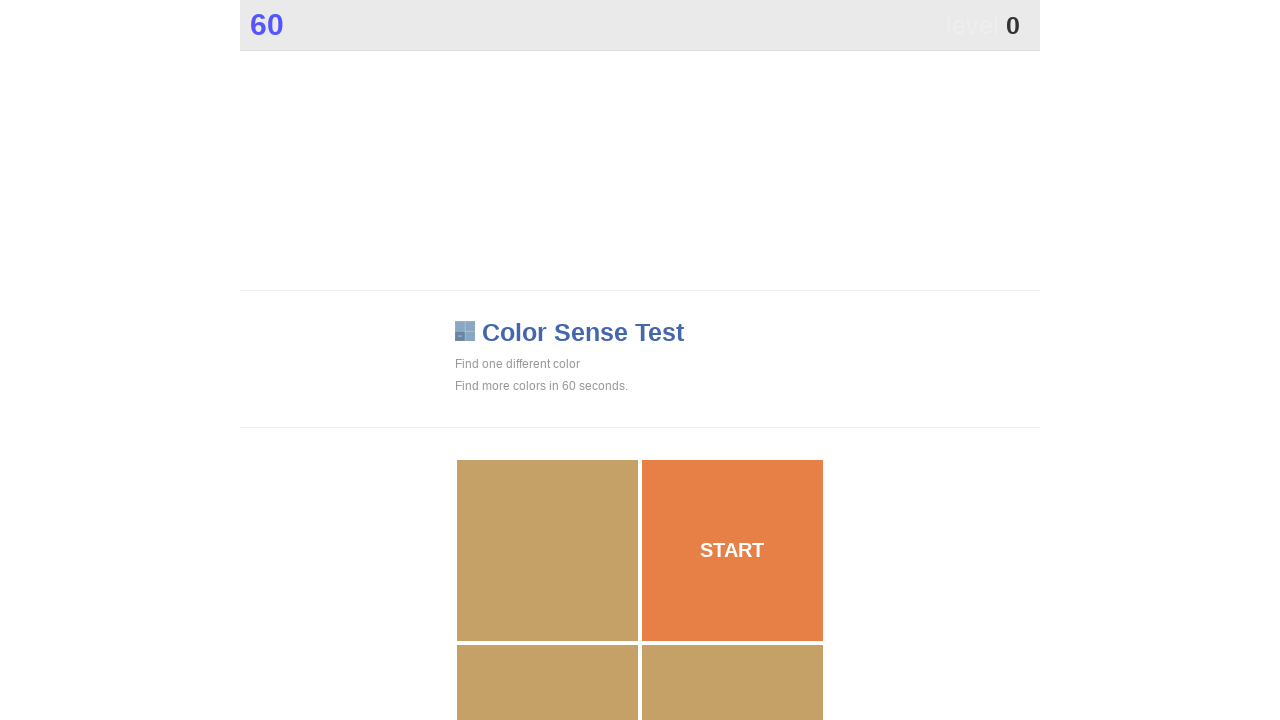

Located all grid buttons in color blindness test
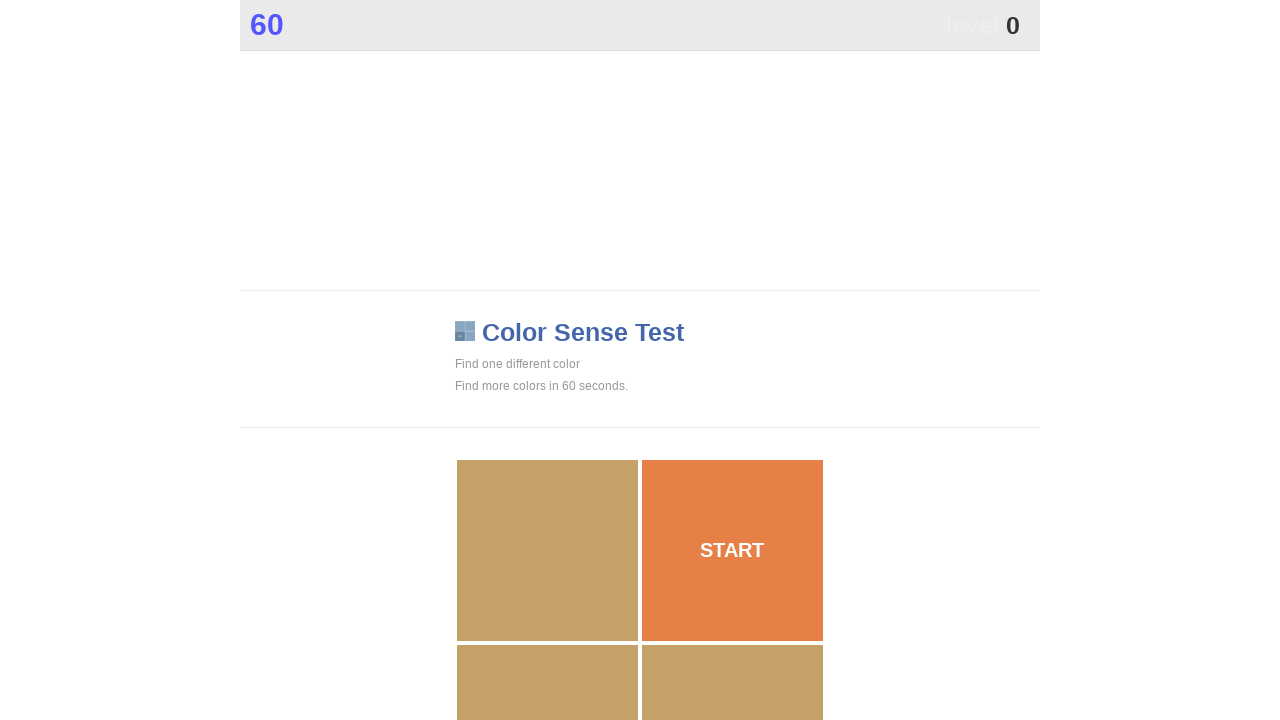

Retrieved background colors of all grid buttons
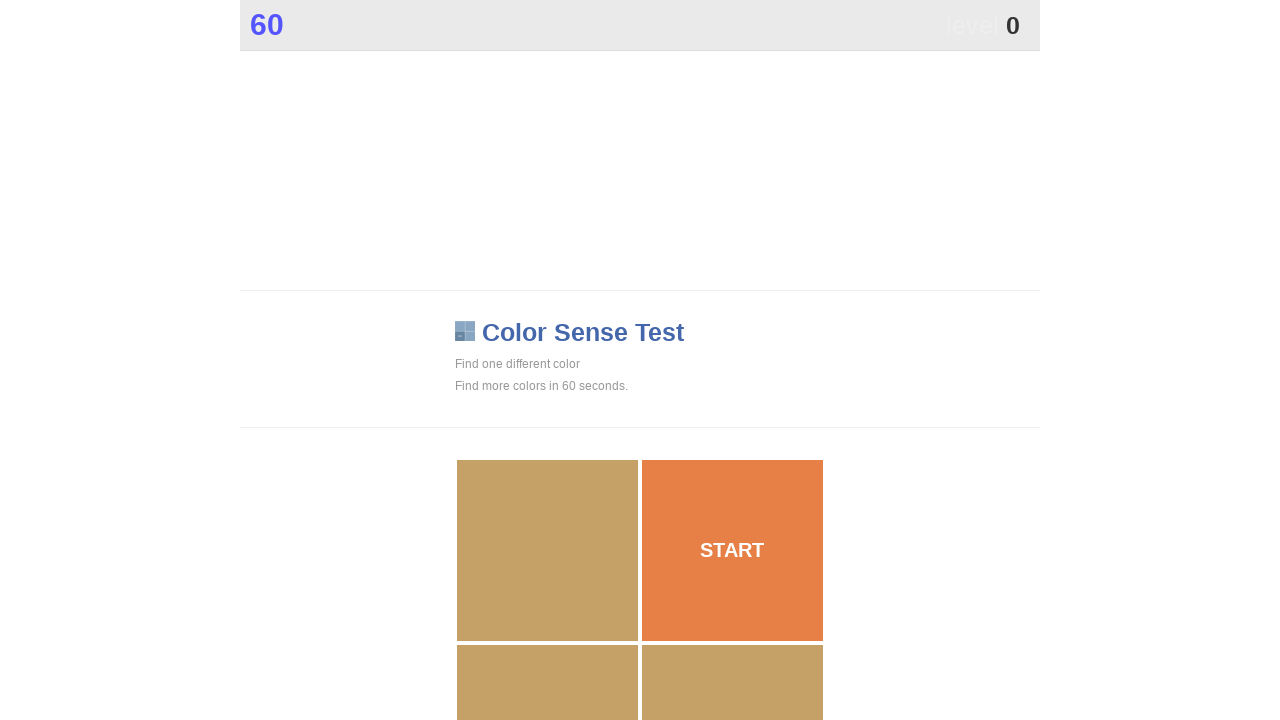

Counted color occurrences to identify unique color
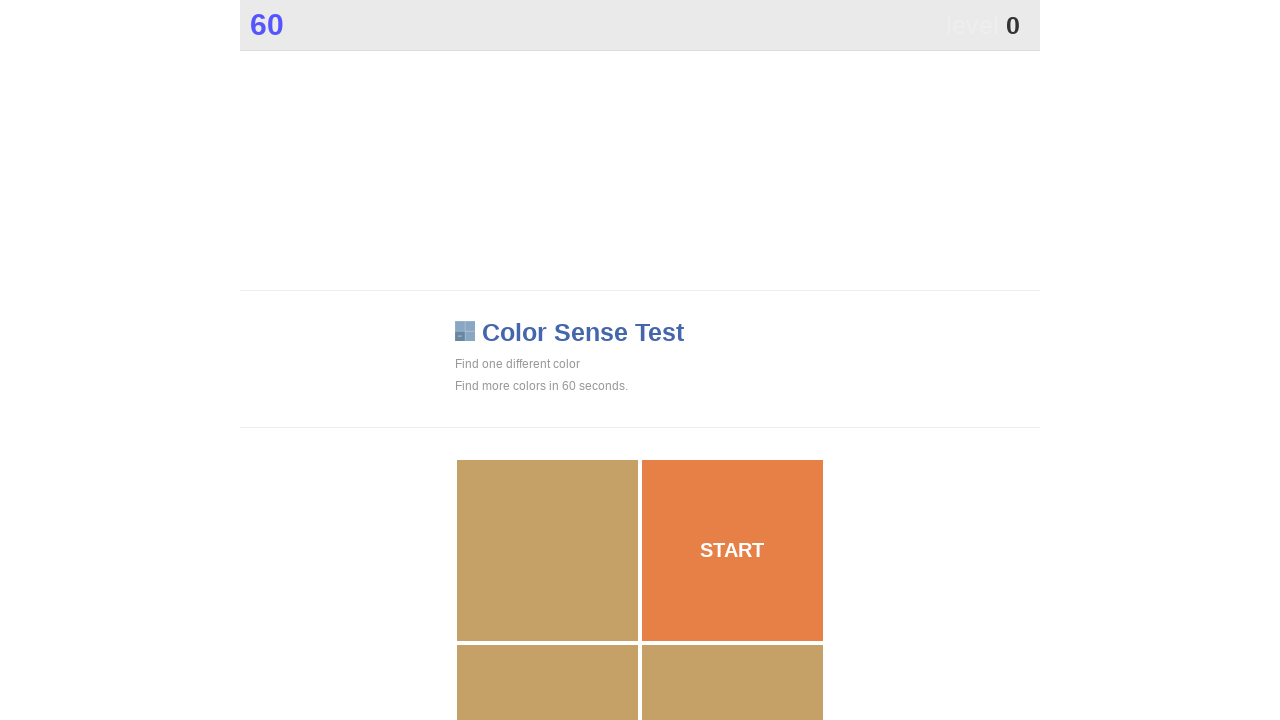

Found and clicked uniquely colored square (color: rgb(230, 128, 70)) at (732, 550) on xpath=//*[@id="grid"]/div >> nth=1
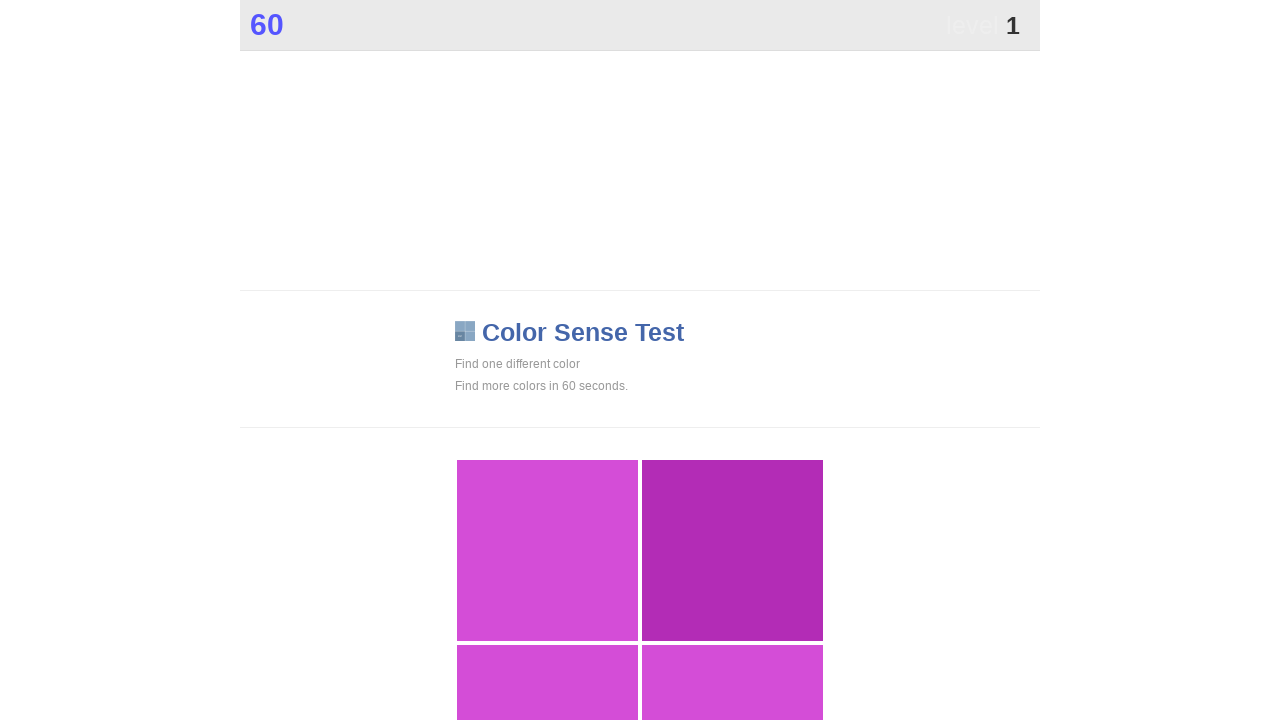

Waited 100ms for grid to update before next attempt
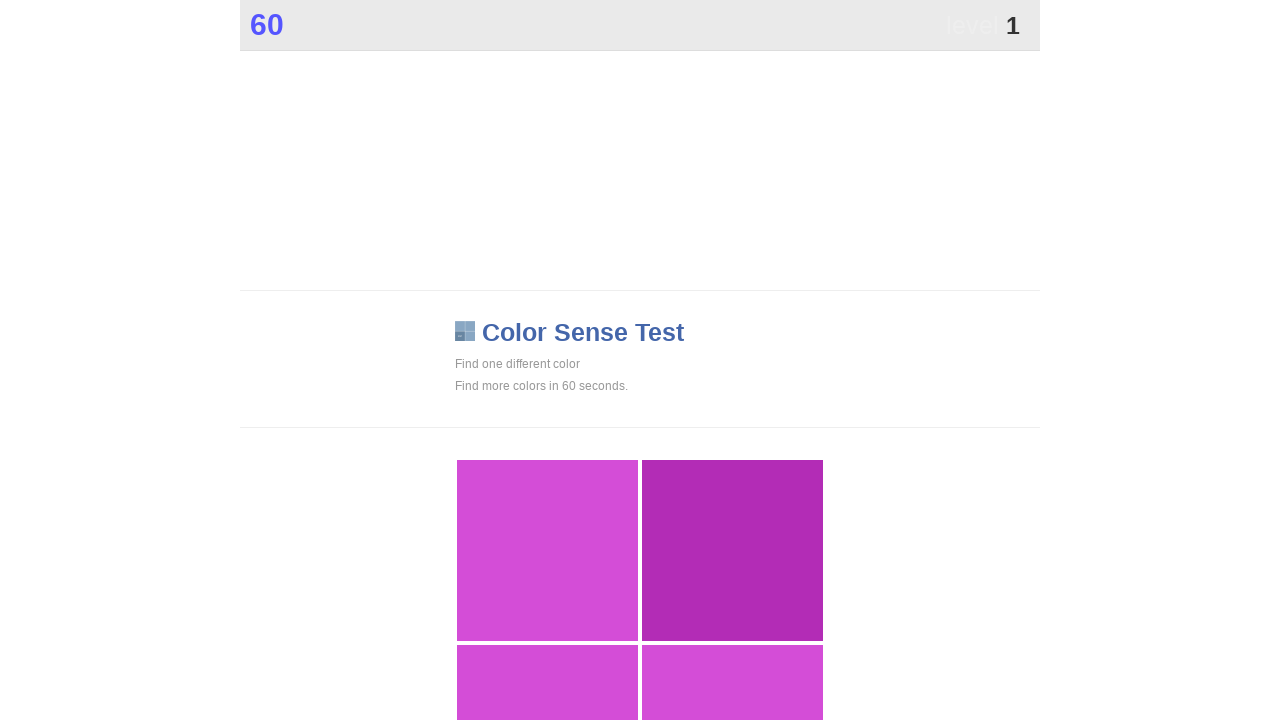

Located all grid buttons in color blindness test
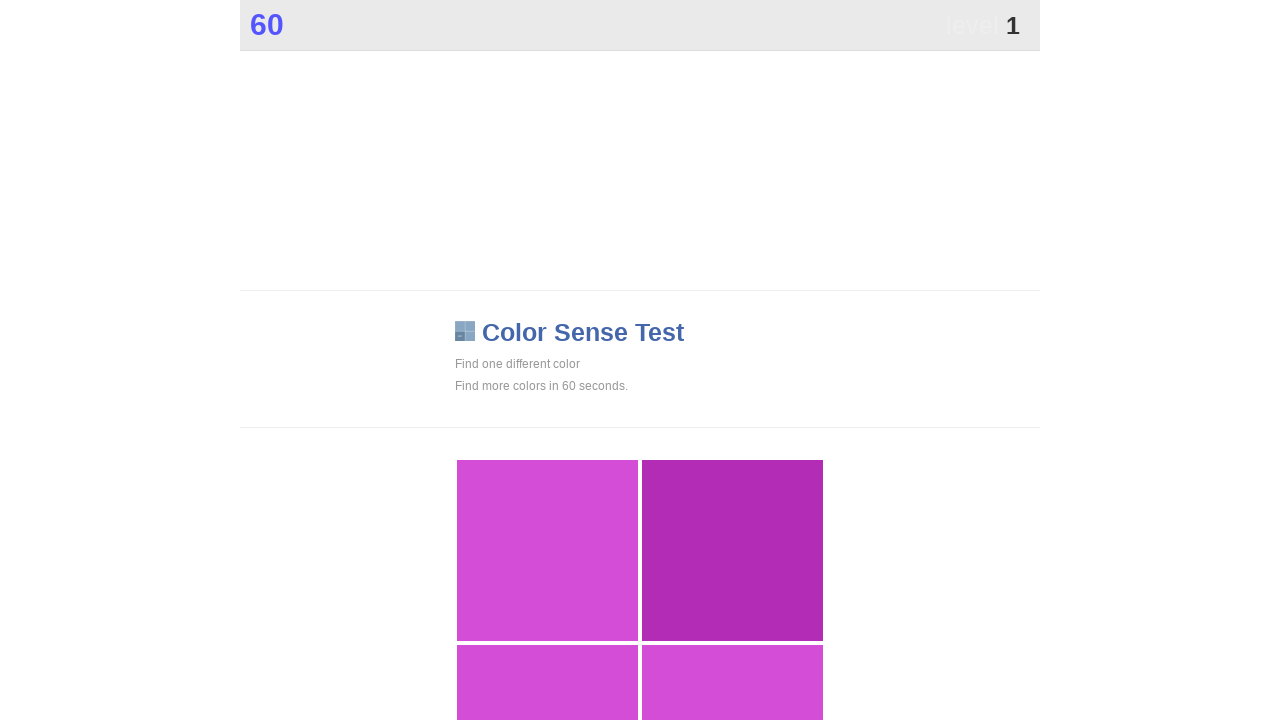

Retrieved background colors of all grid buttons
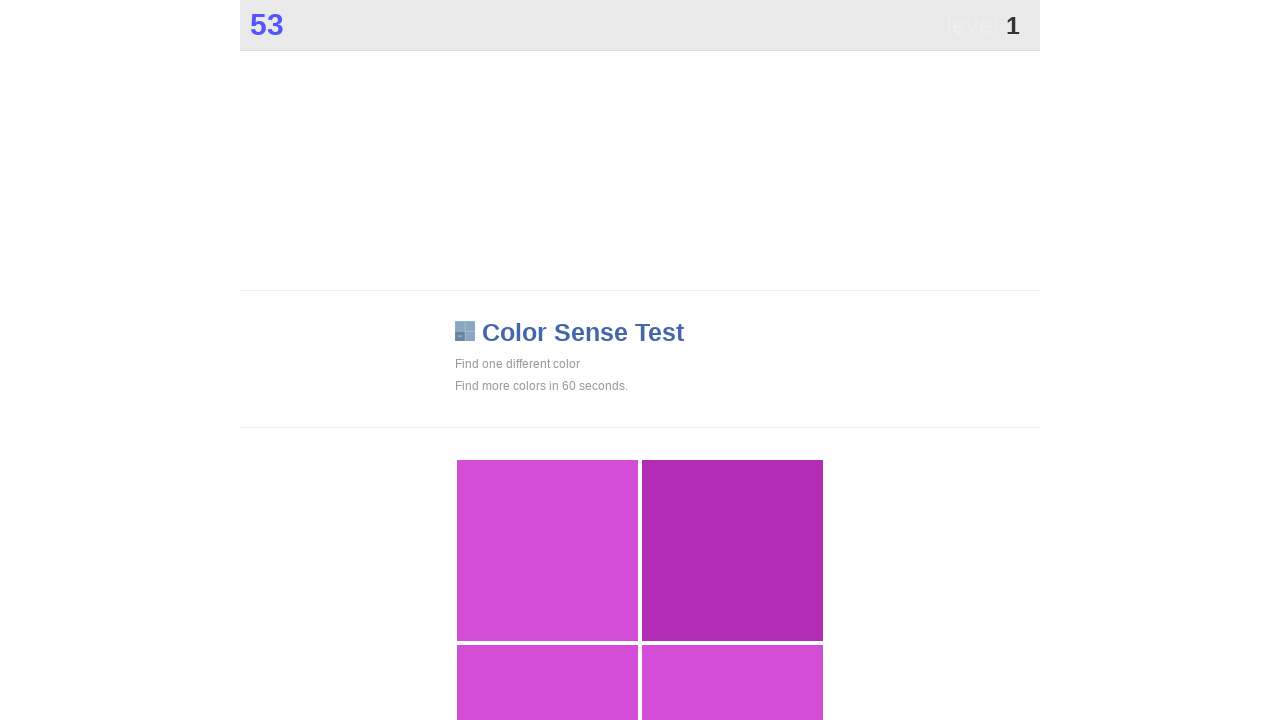

Counted color occurrences to identify unique color
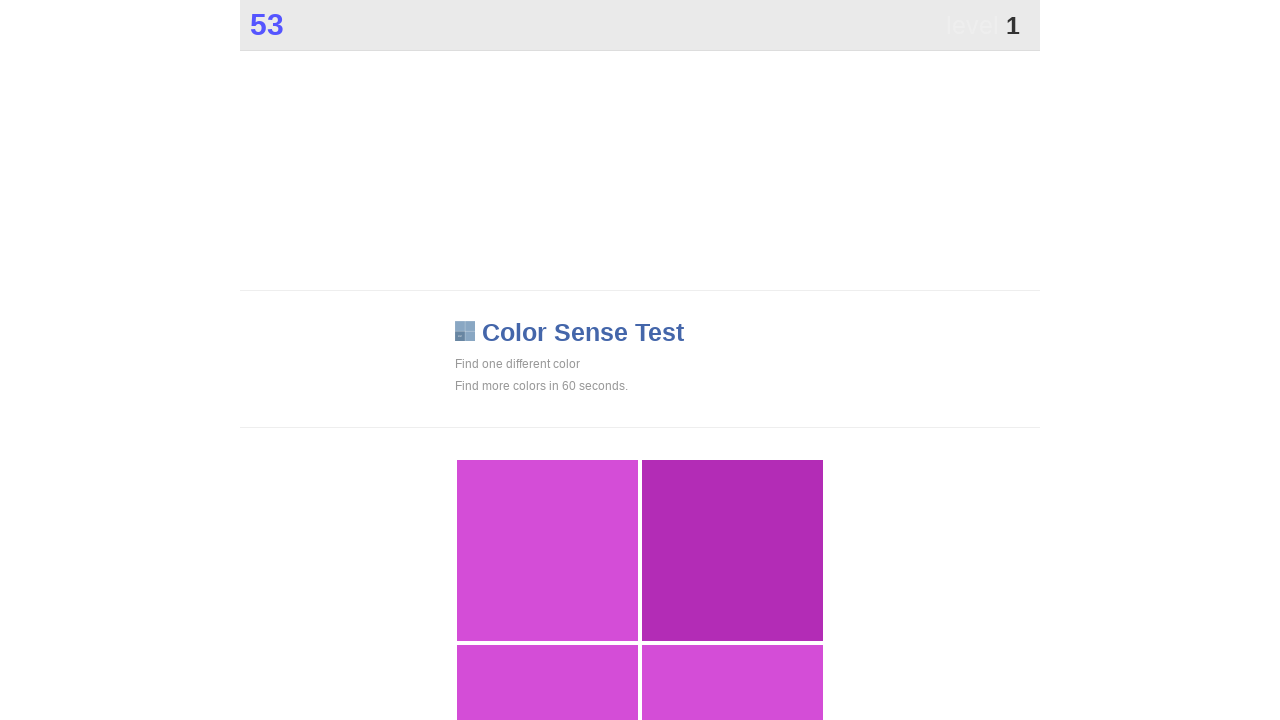

Found and clicked uniquely colored square (color: rgb(179, 44, 182)) at (732, 550) on xpath=//*[@id="grid"]/div >> nth=1
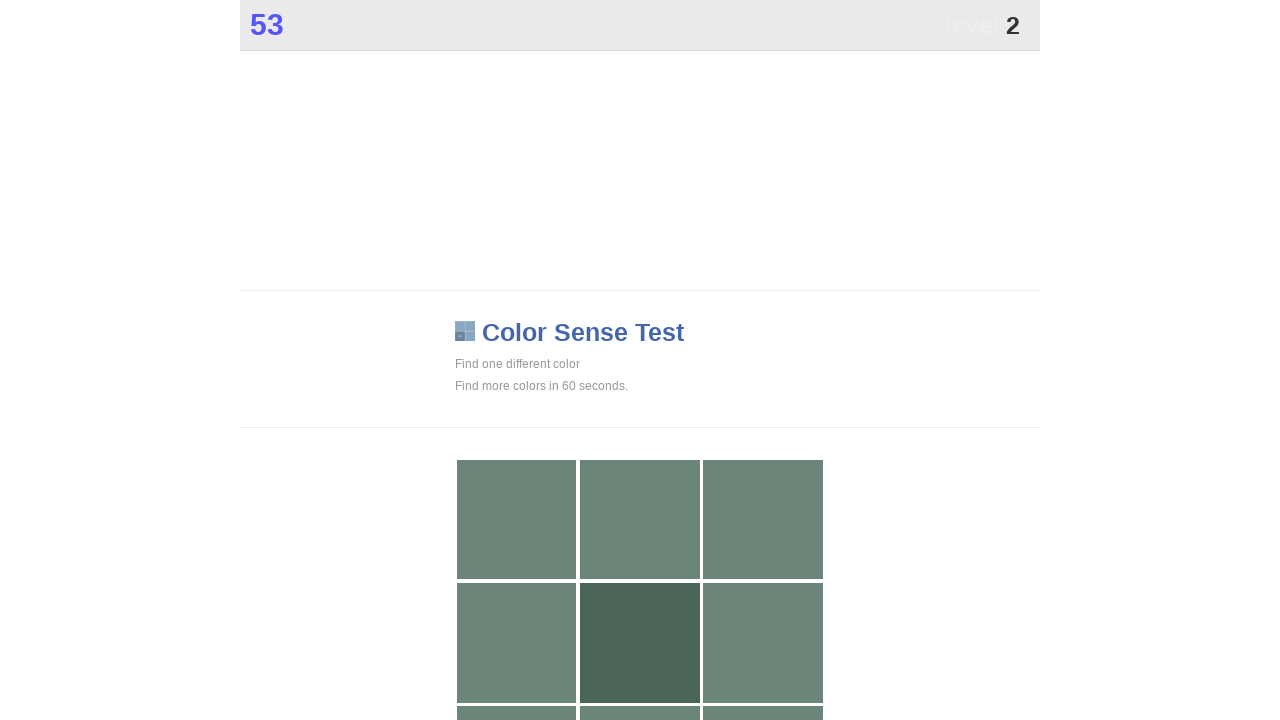

Waited 100ms for grid to update before next attempt
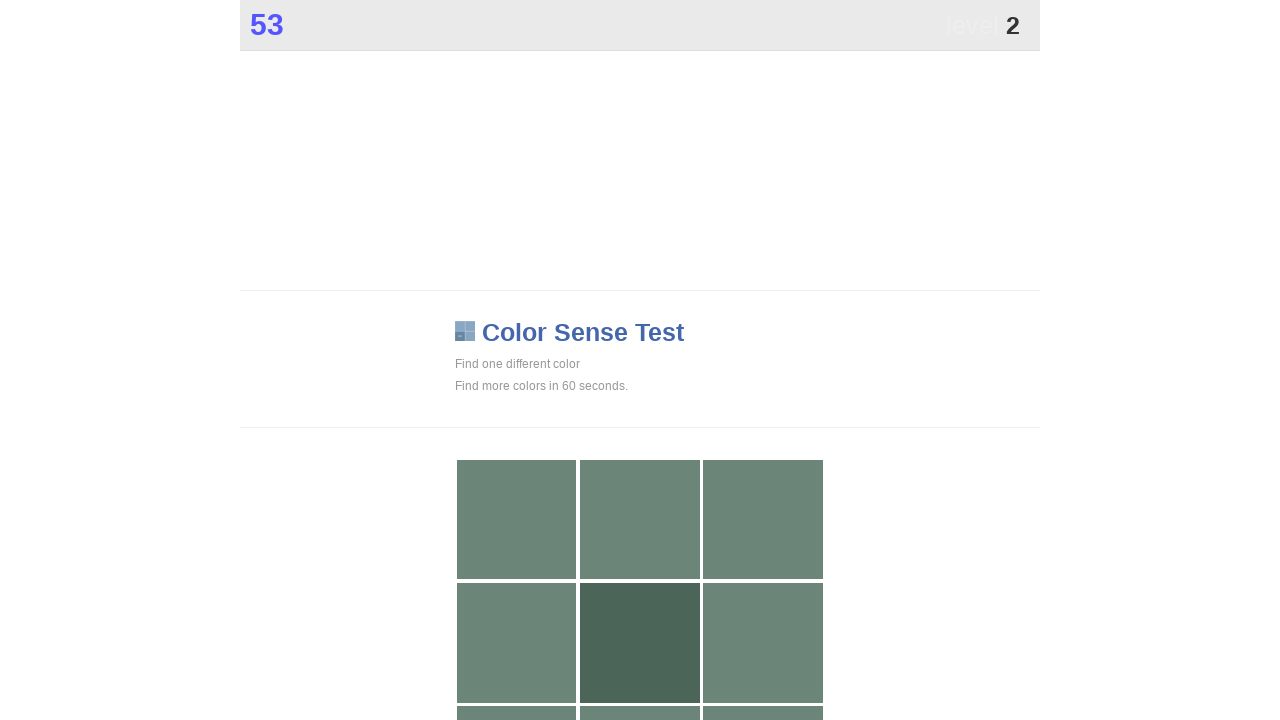

Located all grid buttons in color blindness test
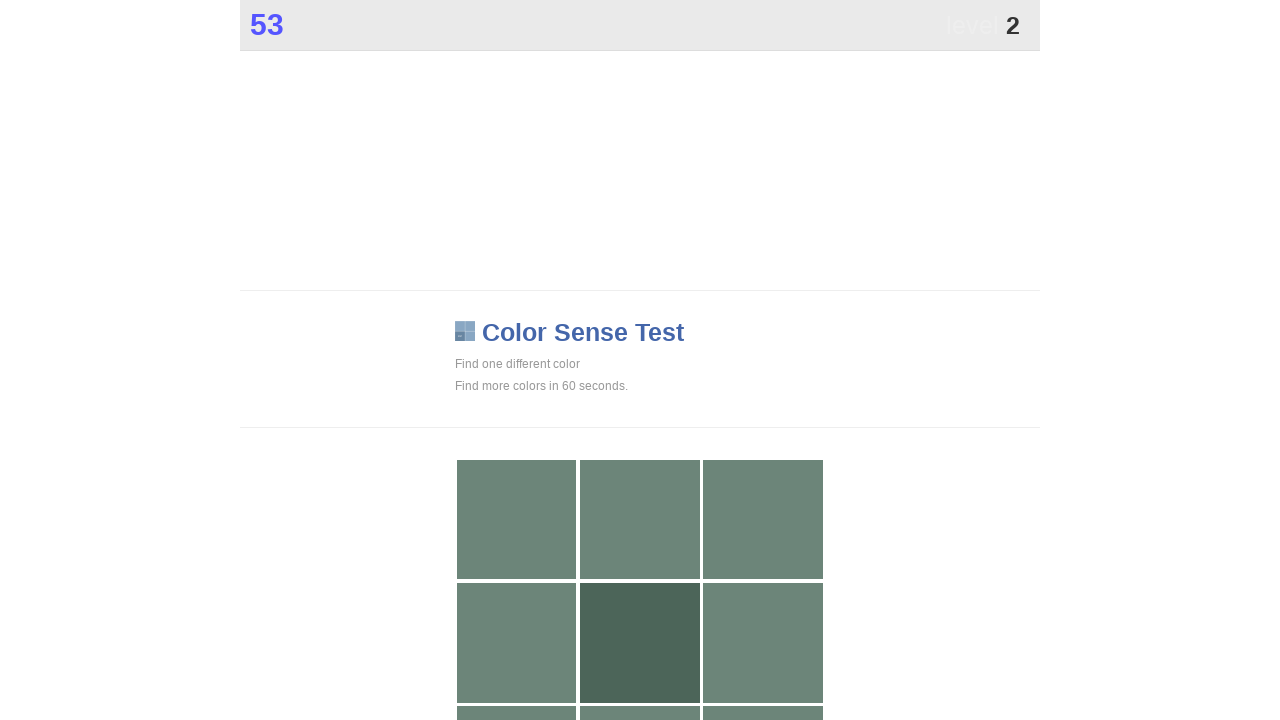

Retrieved background colors of all grid buttons
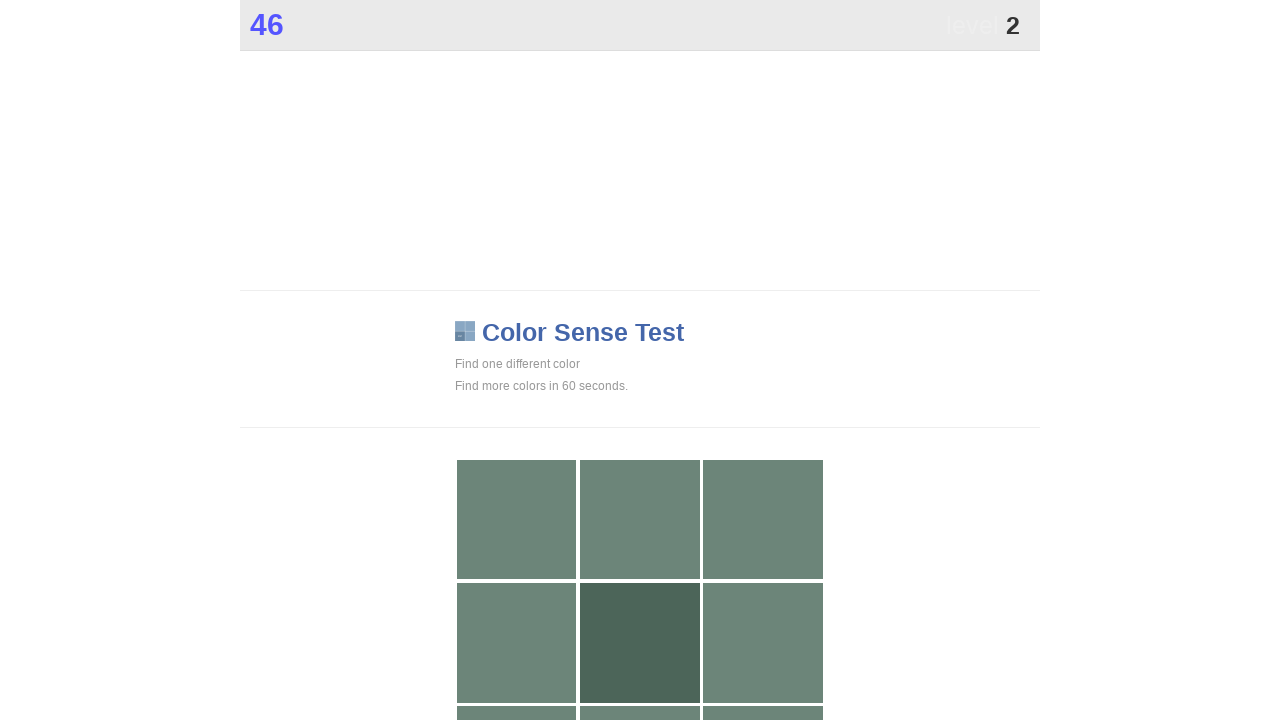

Counted color occurrences to identify unique color
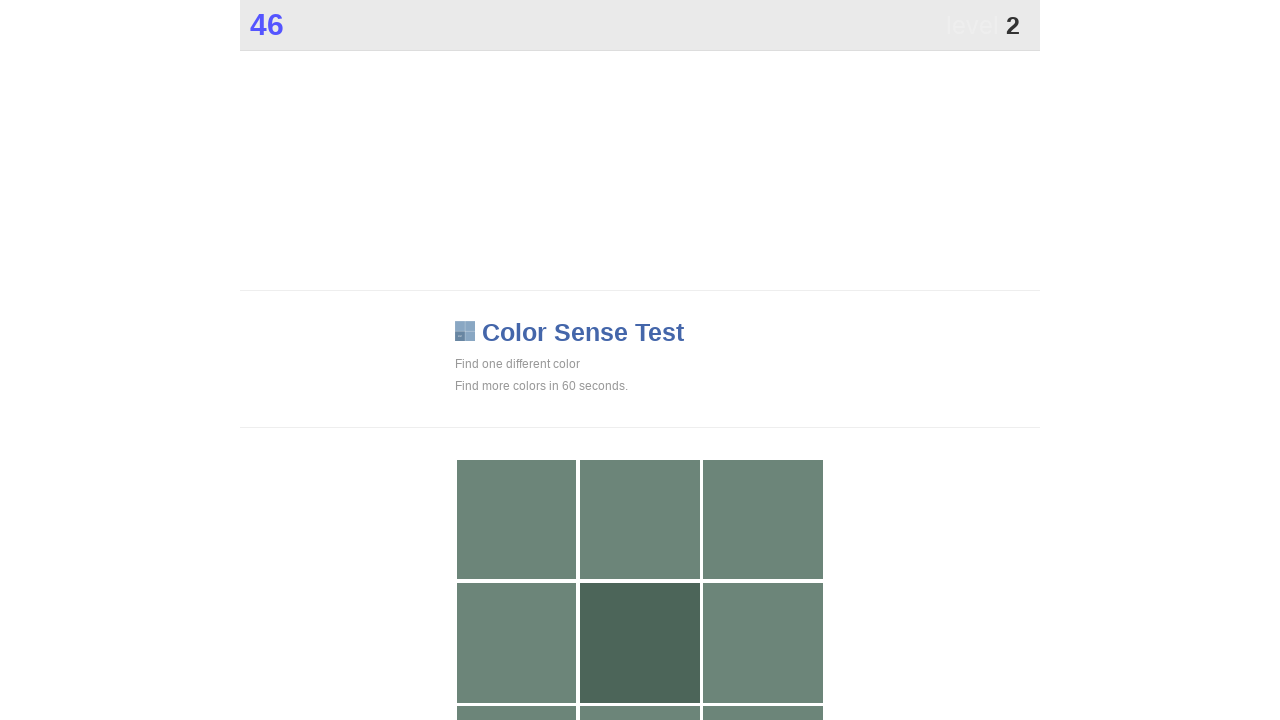

Found and clicked uniquely colored square (color: rgb(76, 101, 89)) at (640, 643) on xpath=//*[@id="grid"]/div >> nth=4
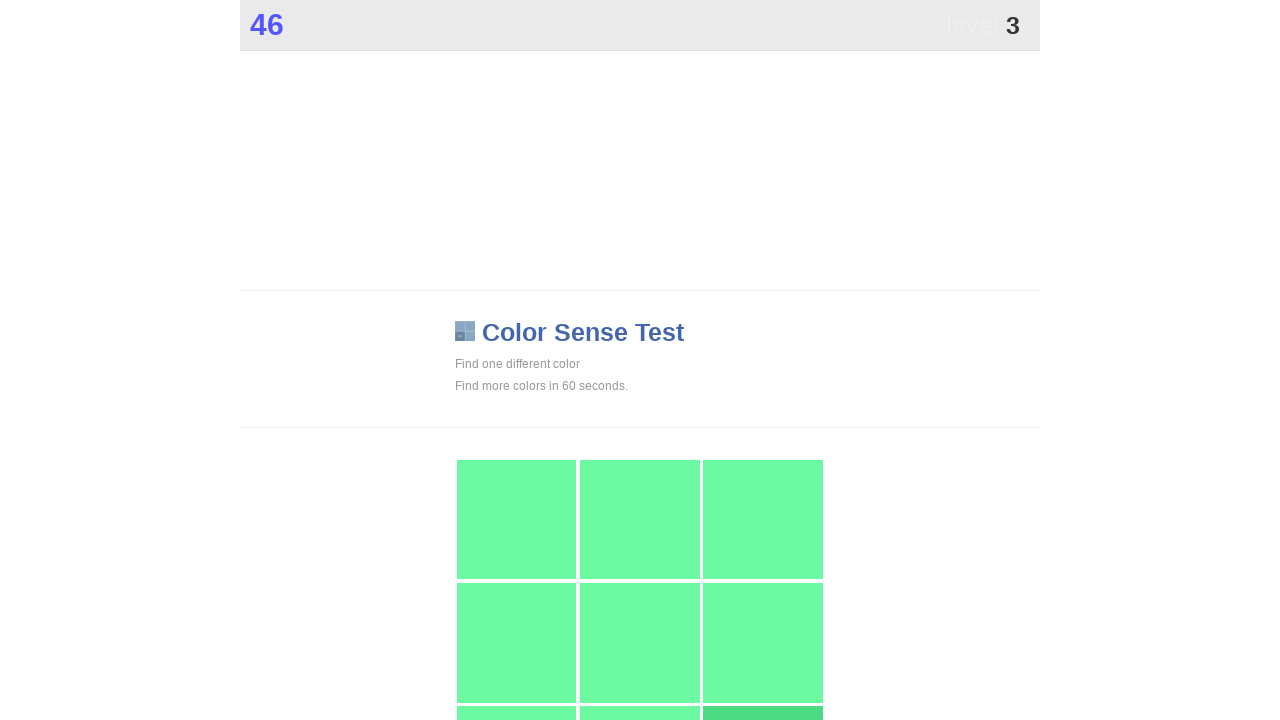

Waited 100ms for grid to update before next attempt
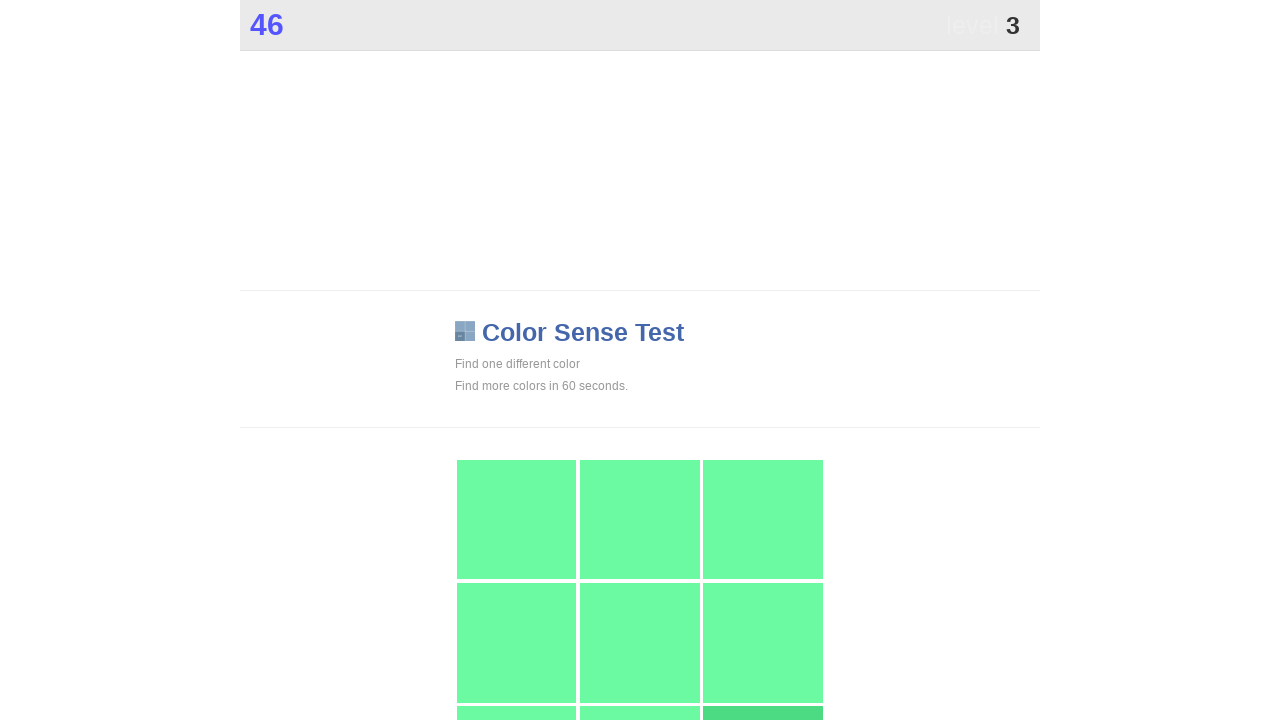

Located all grid buttons in color blindness test
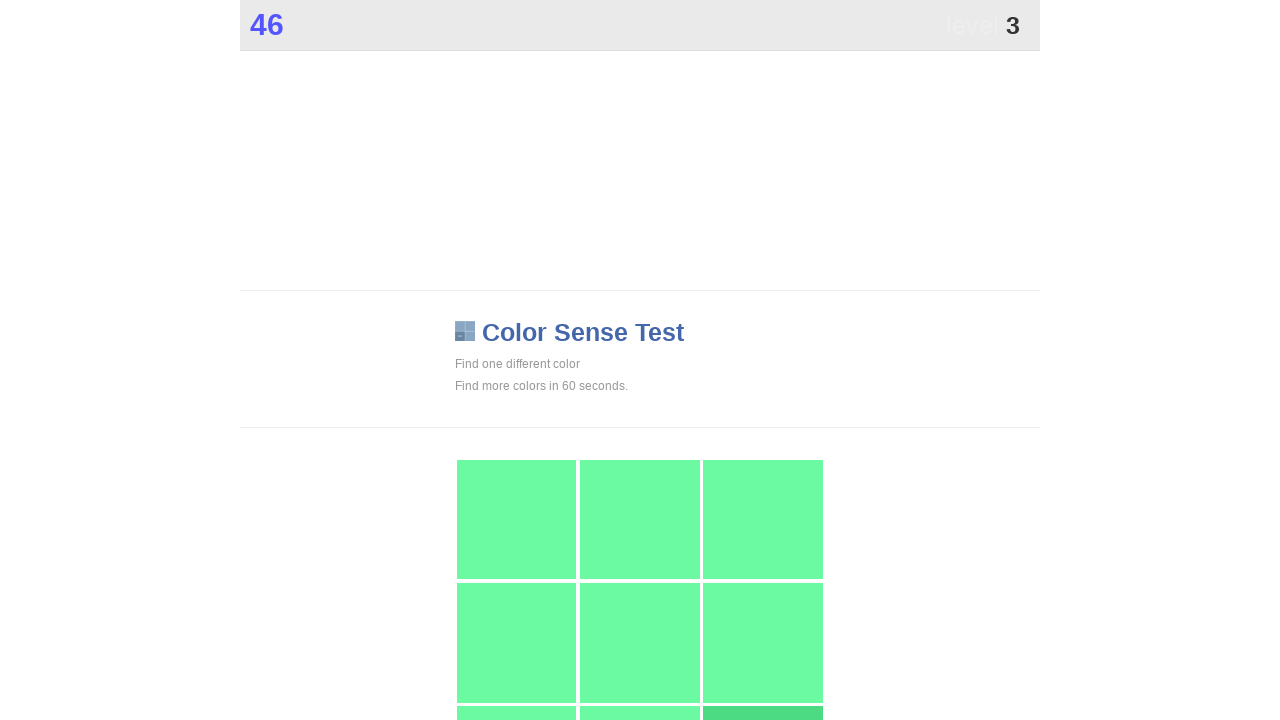

Retrieved background colors of all grid buttons
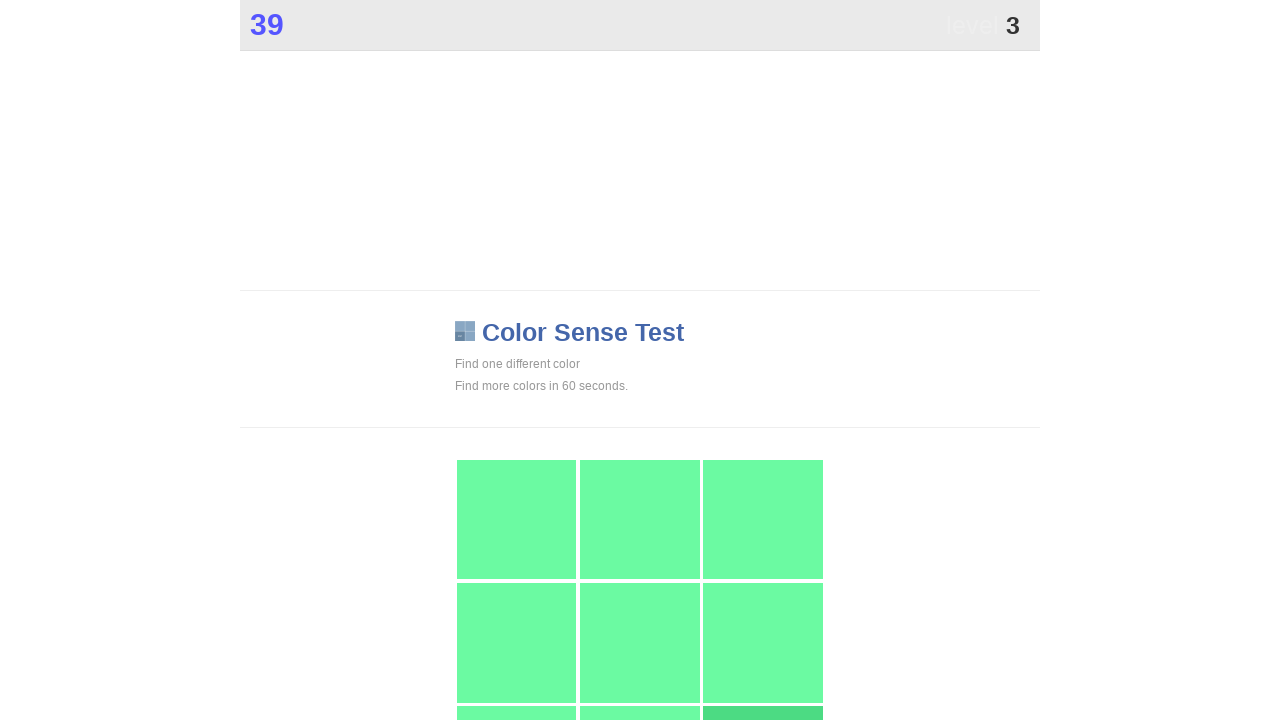

Counted color occurrences to identify unique color
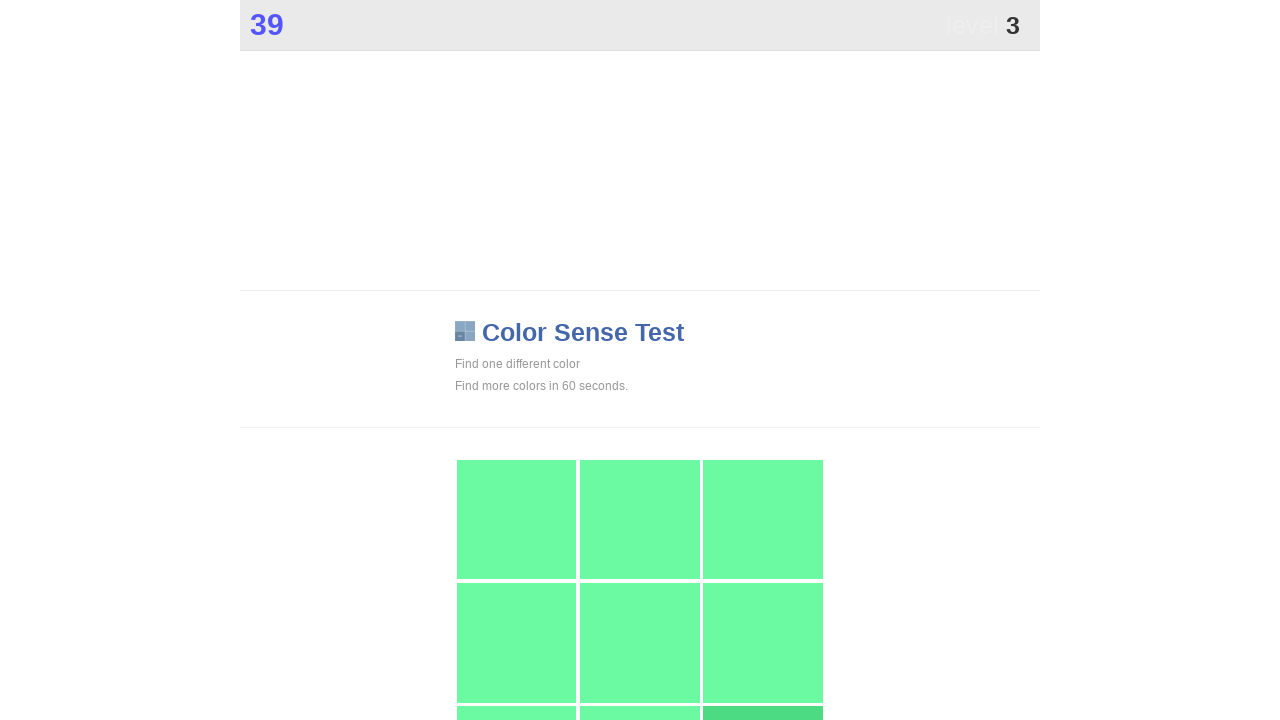

Found and clicked uniquely colored square (color: rgb(76, 219, 131)) at (763, 661) on xpath=//*[@id="grid"]/div >> nth=8
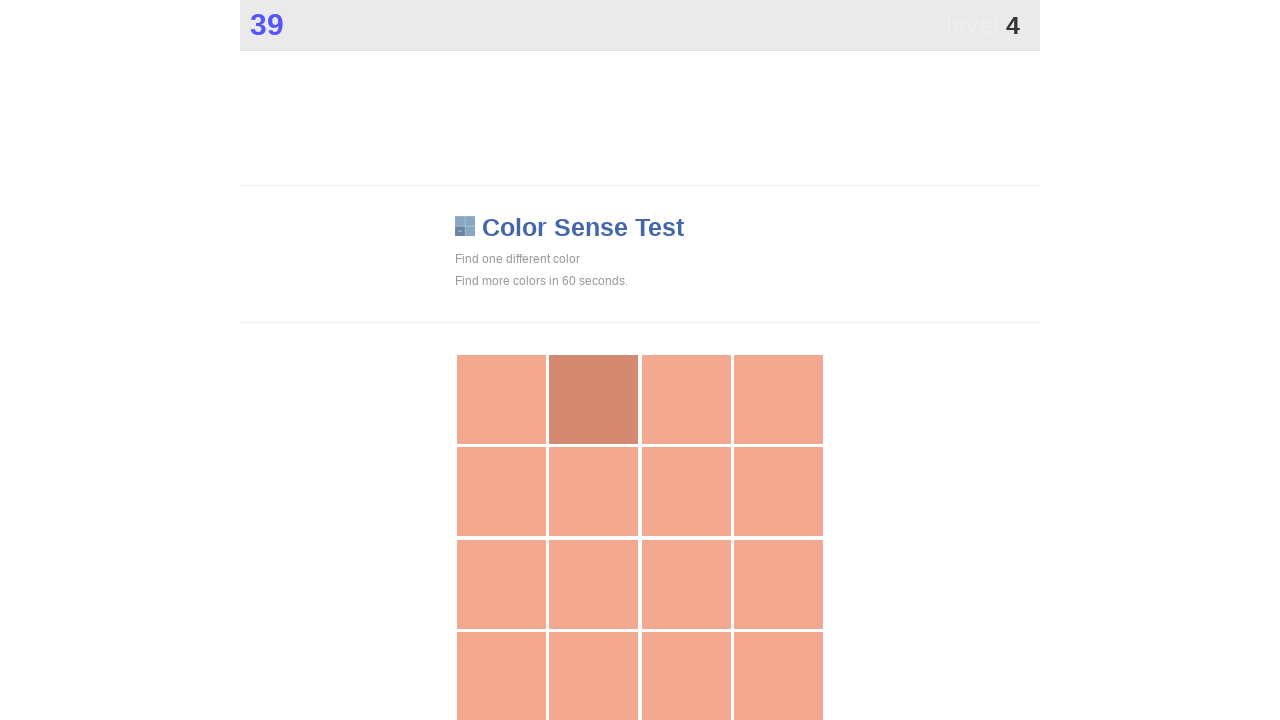

Waited 100ms for grid to update before next attempt
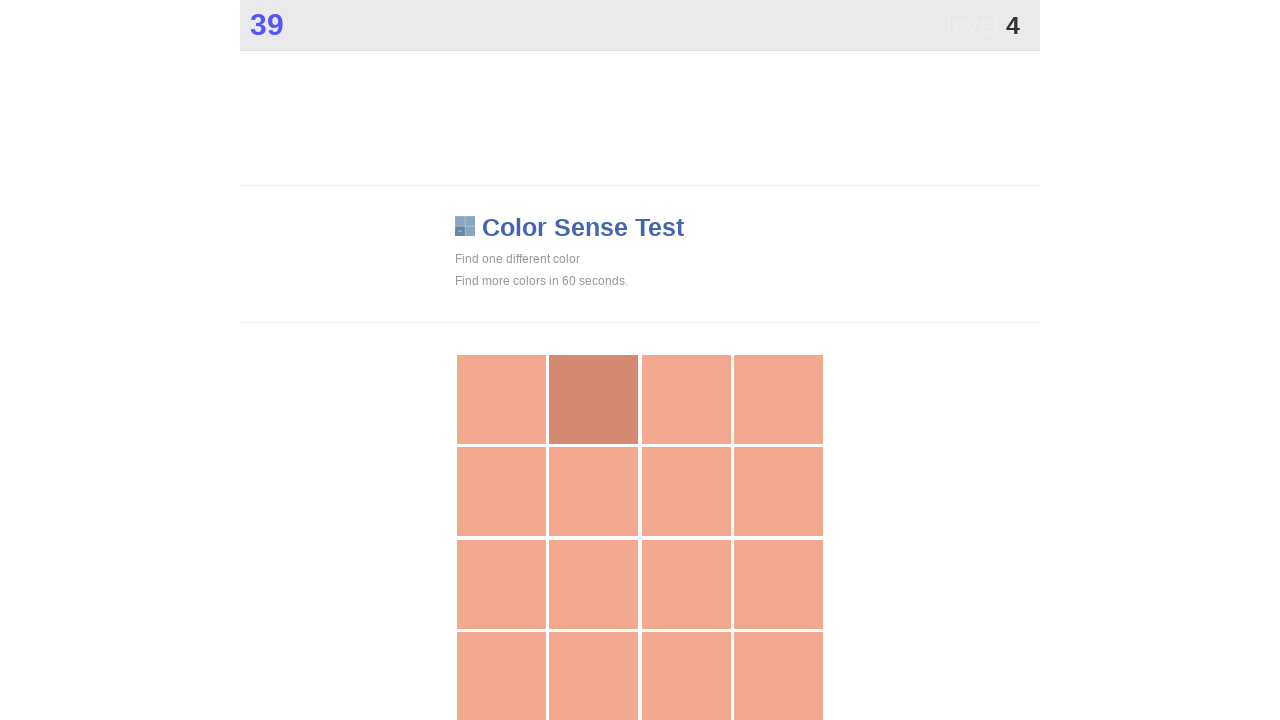

Located all grid buttons in color blindness test
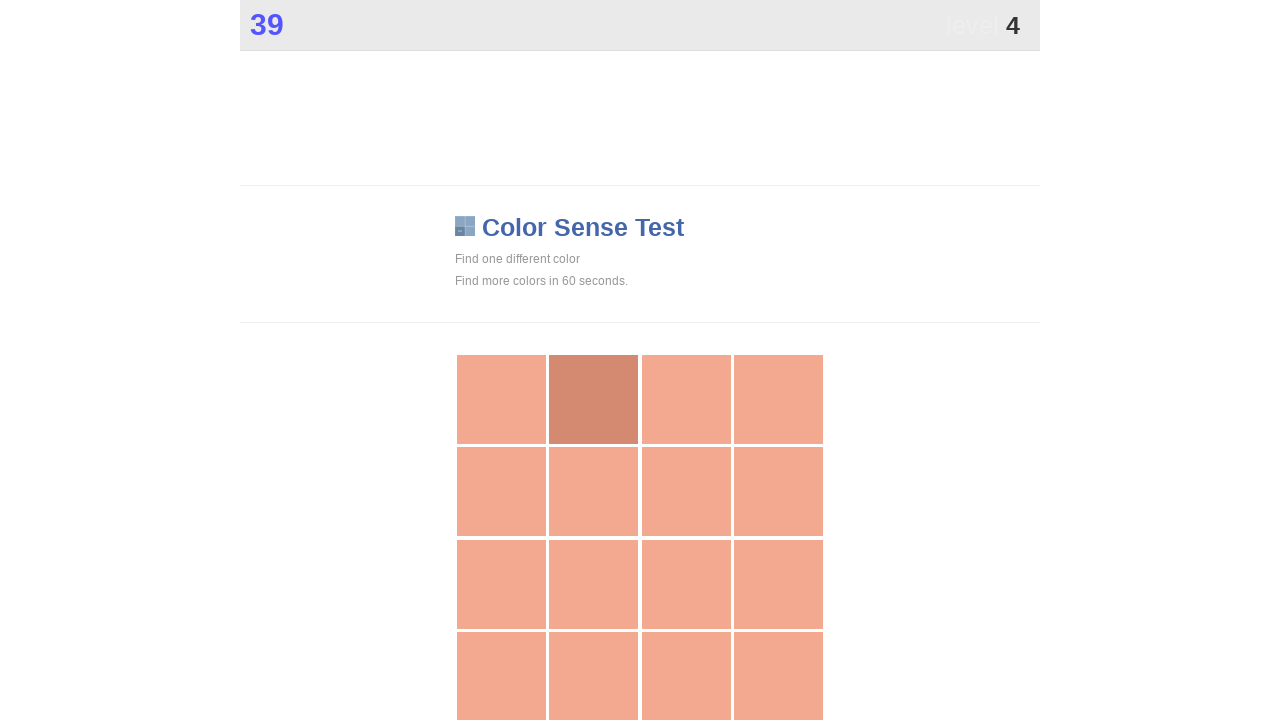

Retrieved background colors of all grid buttons
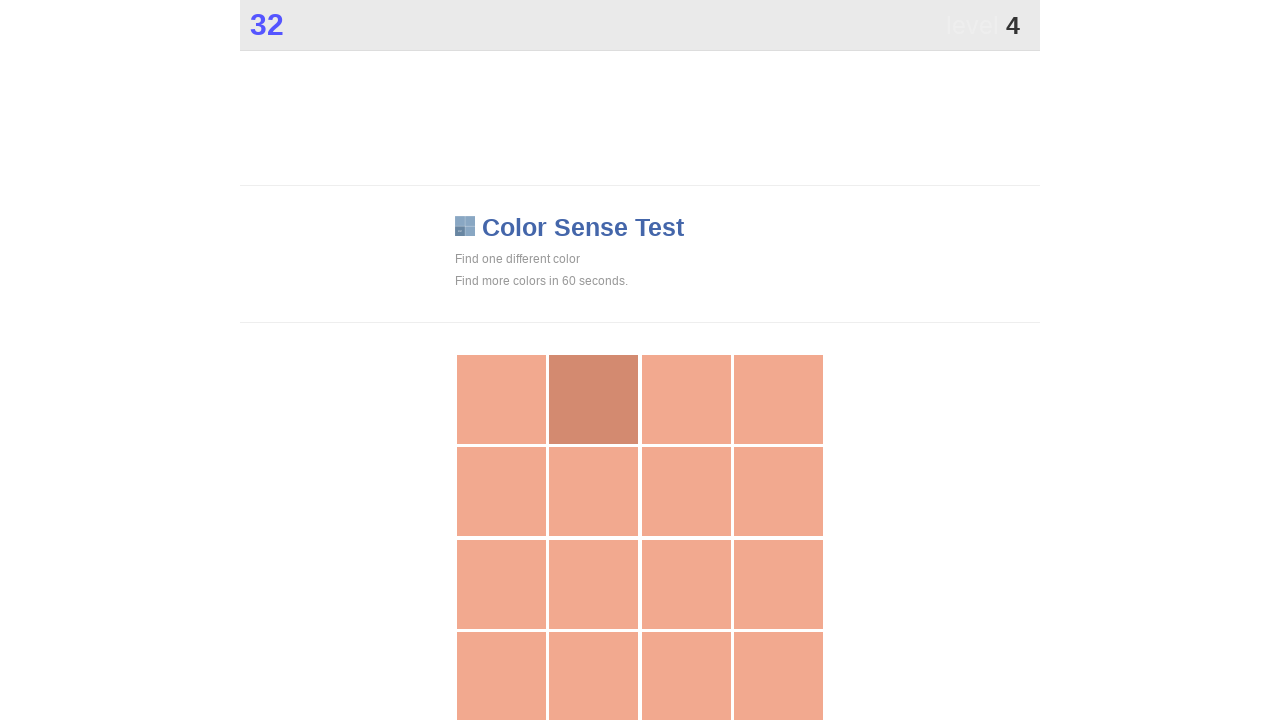

Counted color occurrences to identify unique color
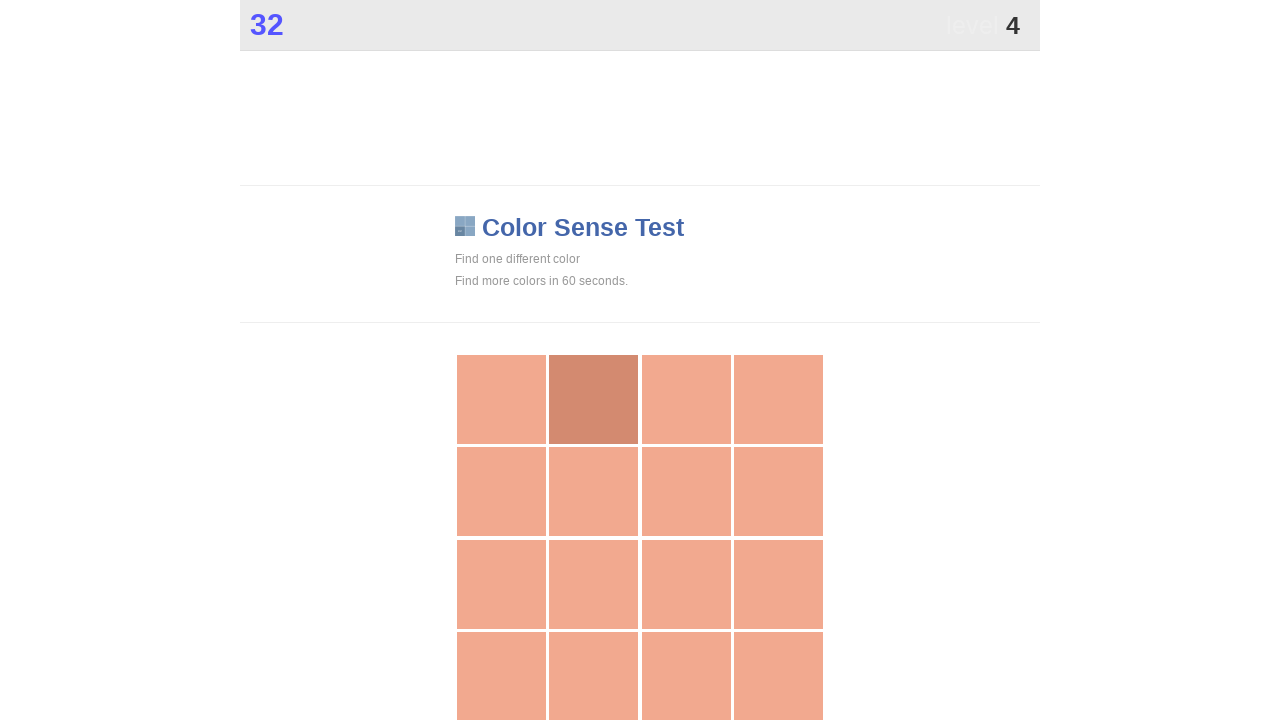

Found and clicked uniquely colored square (color: rgb(211, 138, 112)) at (594, 399) on xpath=//*[@id="grid"]/div >> nth=1
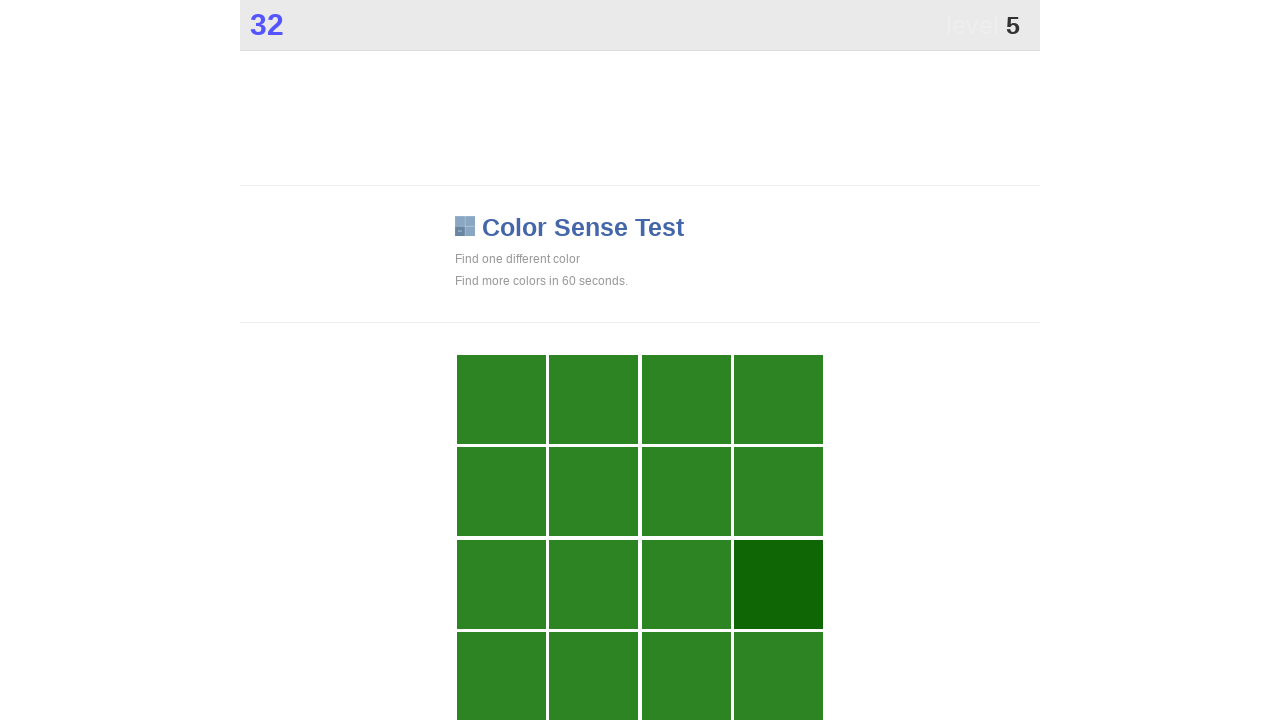

Waited 100ms for grid to update before next attempt
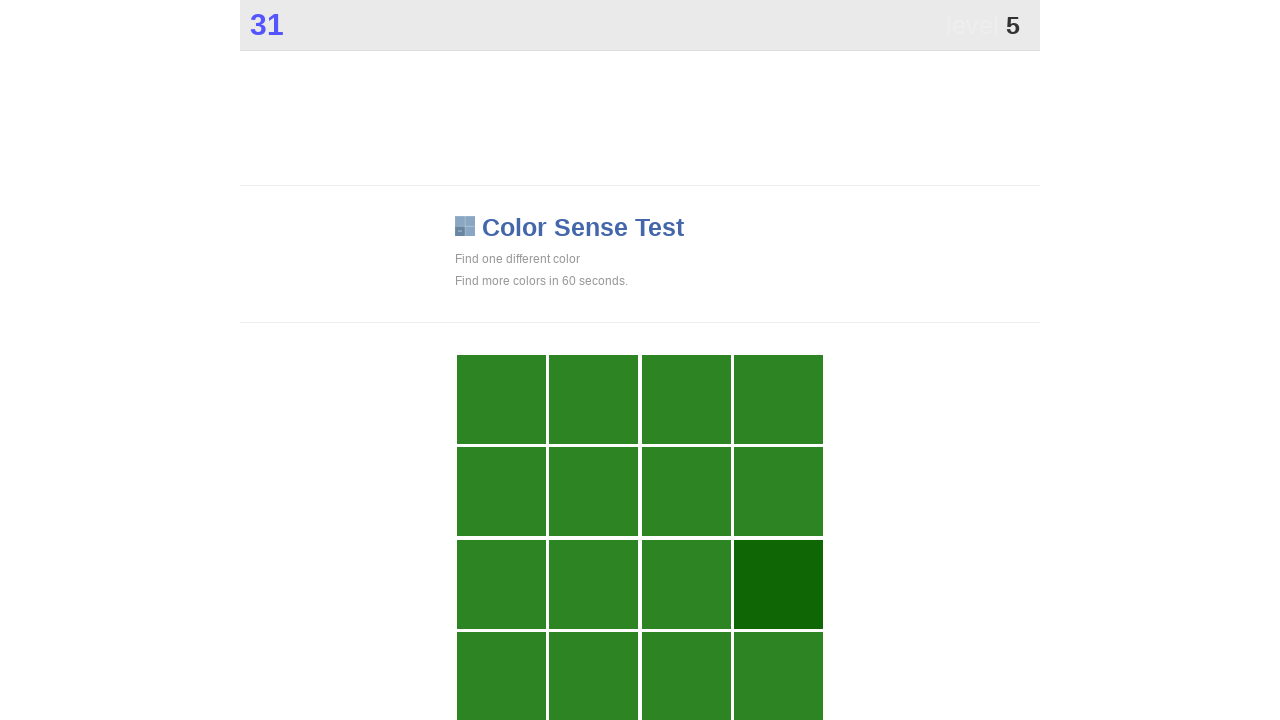

Located all grid buttons in color blindness test
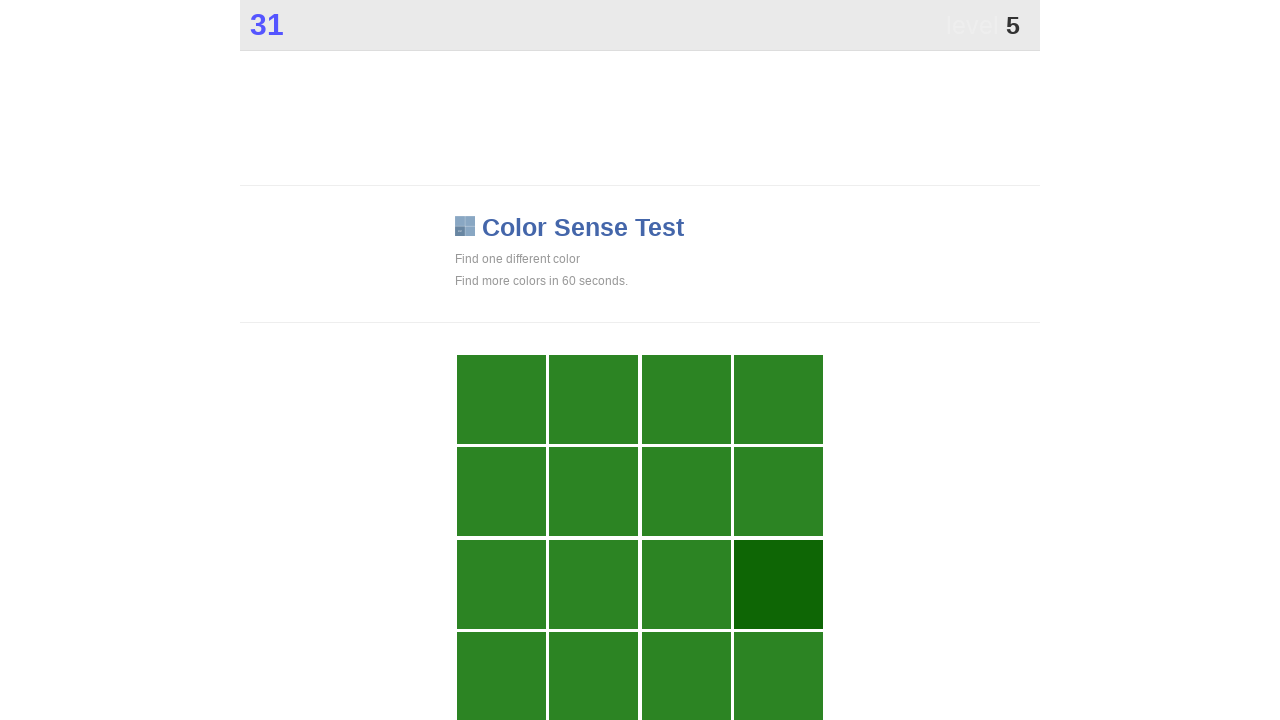

Retrieved background colors of all grid buttons
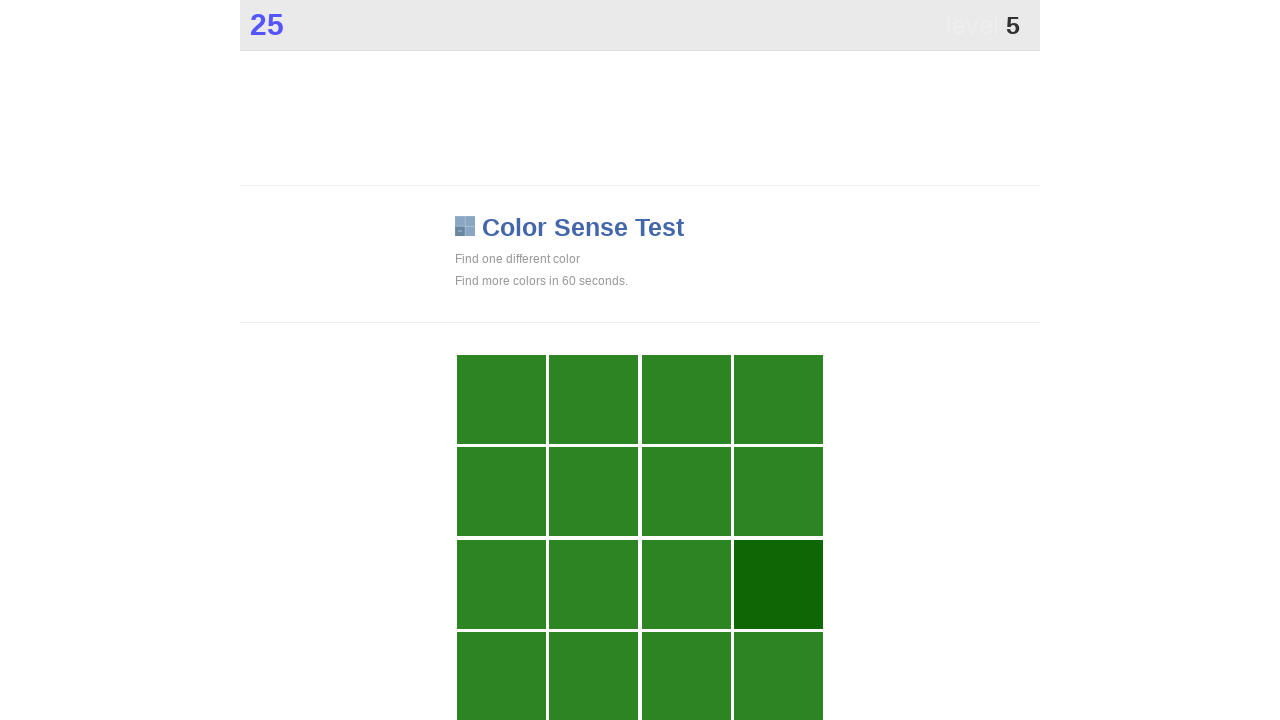

Counted color occurrences to identify unique color
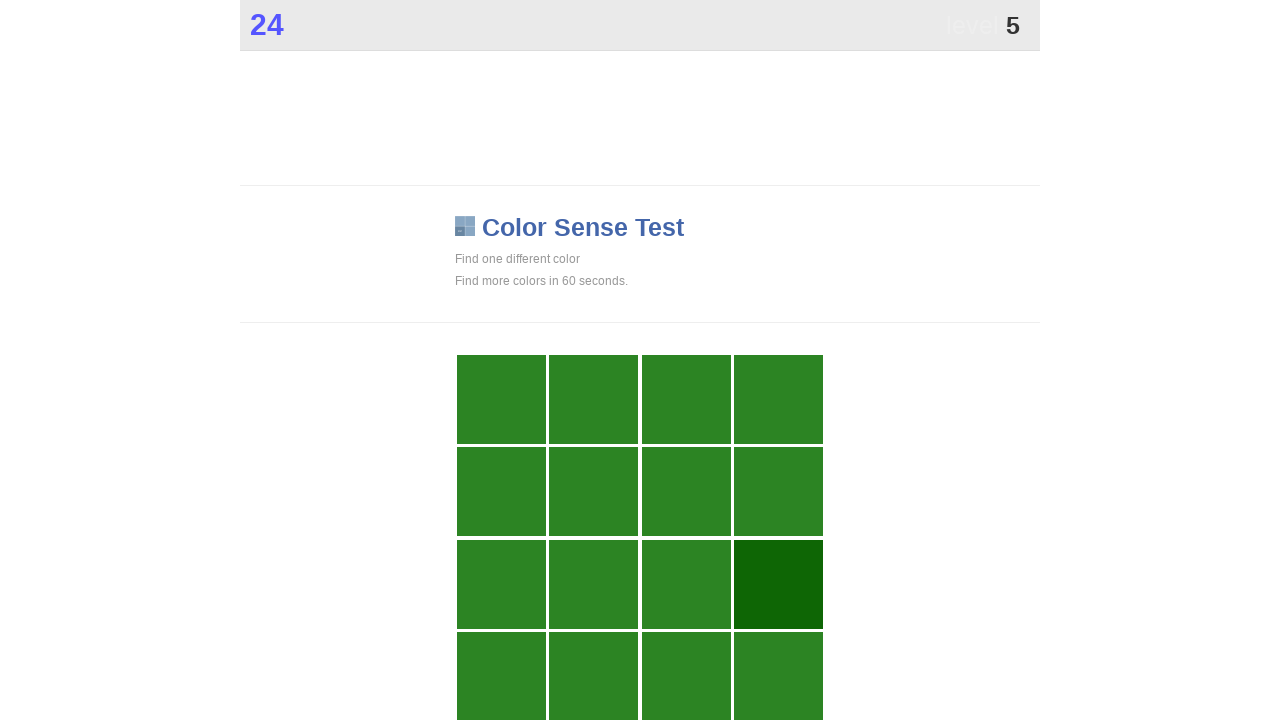

Found and clicked uniquely colored square (color: rgb(14, 102, 5)) at (779, 584) on xpath=//*[@id="grid"]/div >> nth=11
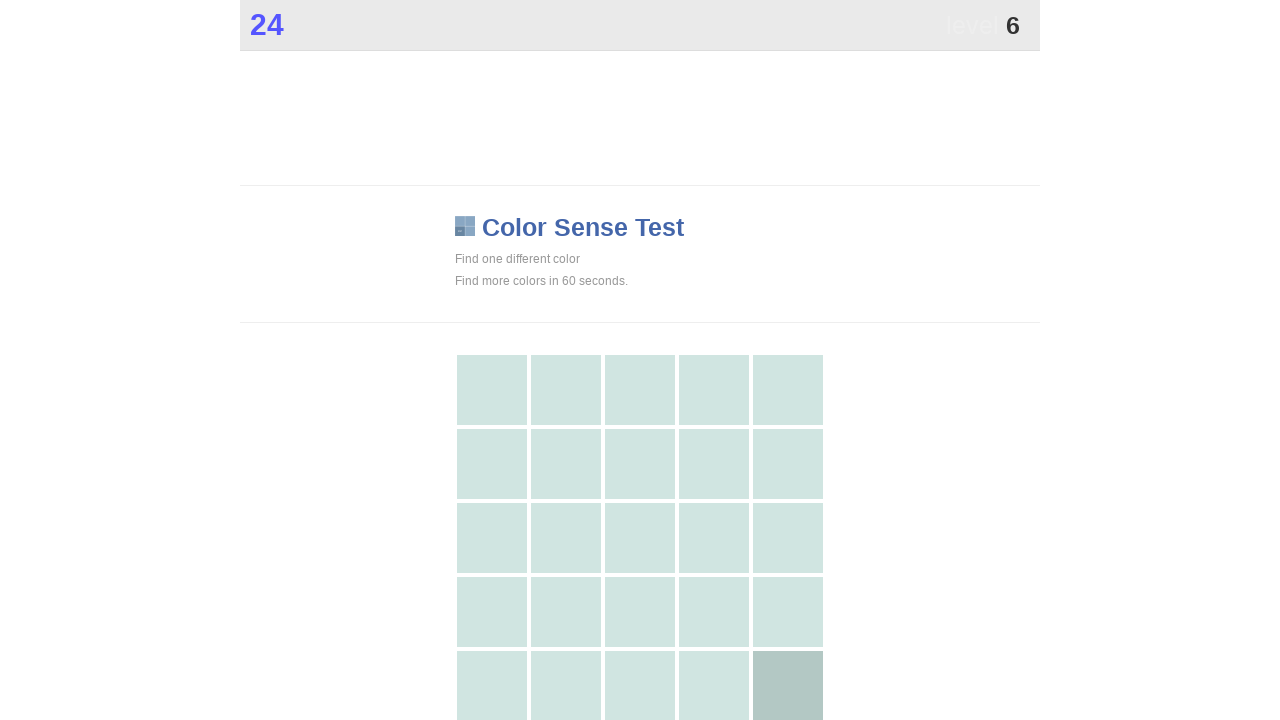

Waited 100ms for grid to update before next attempt
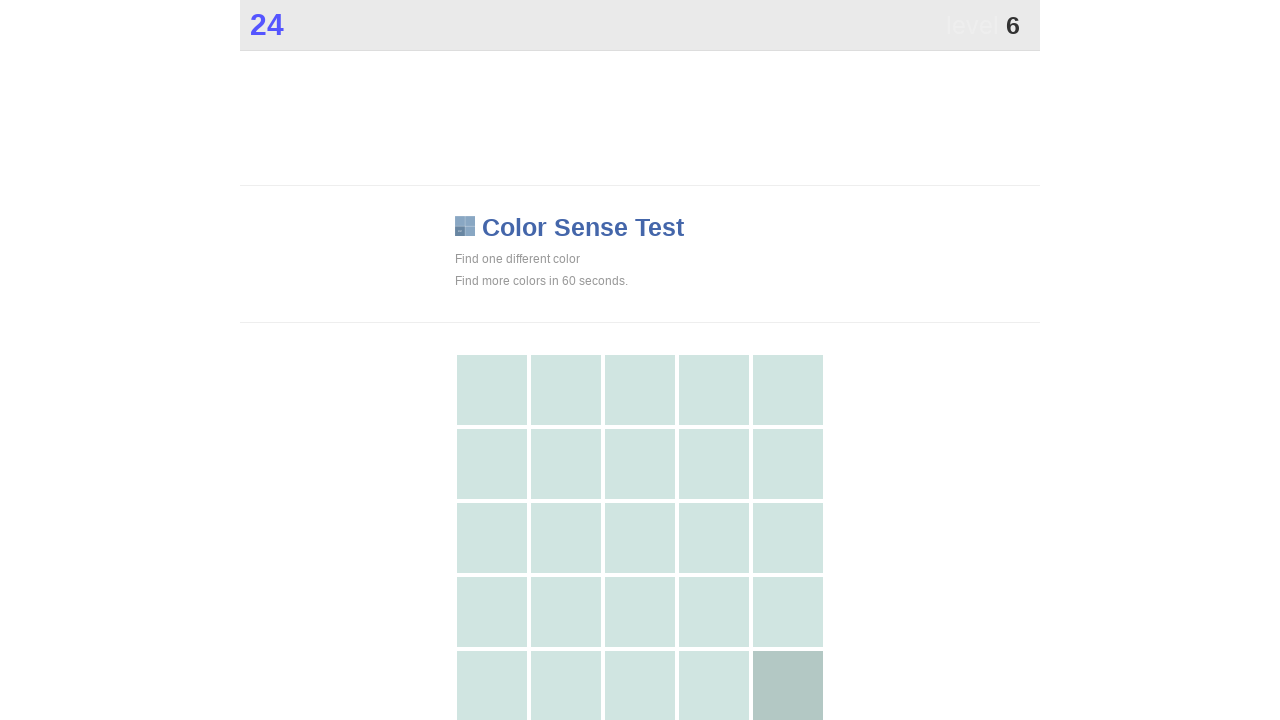

Located all grid buttons in color blindness test
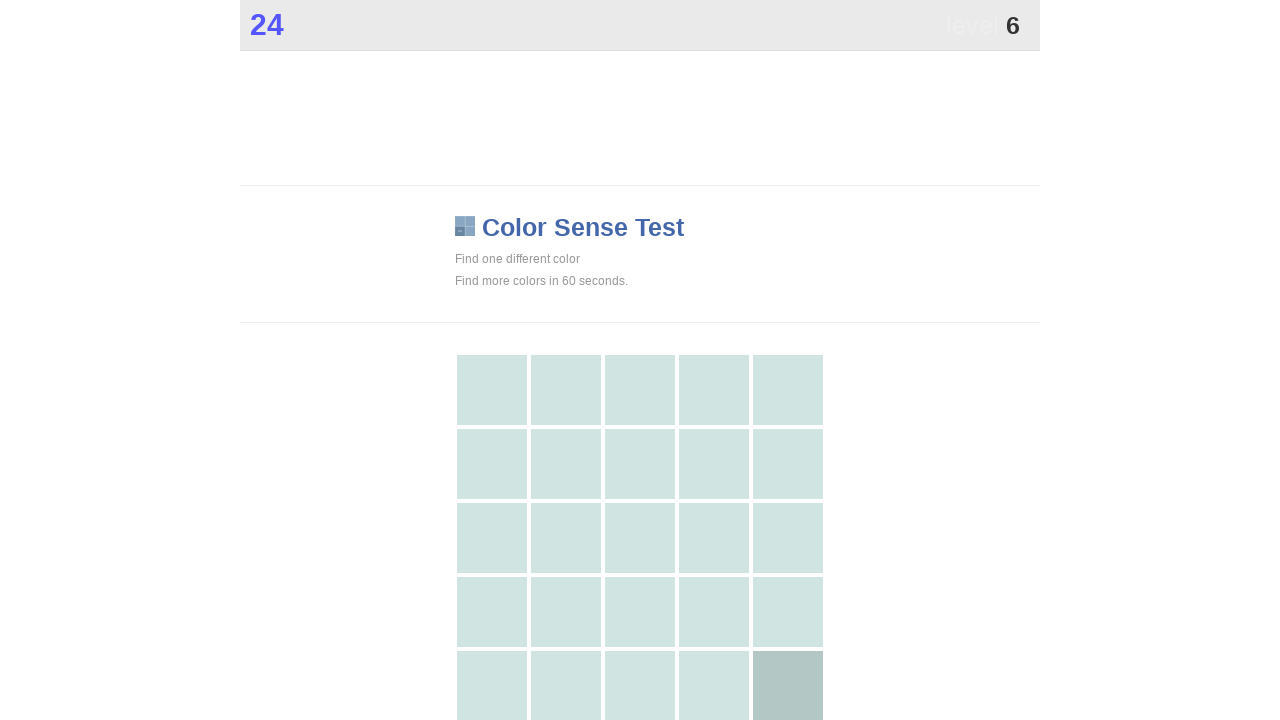

Retrieved background colors of all grid buttons
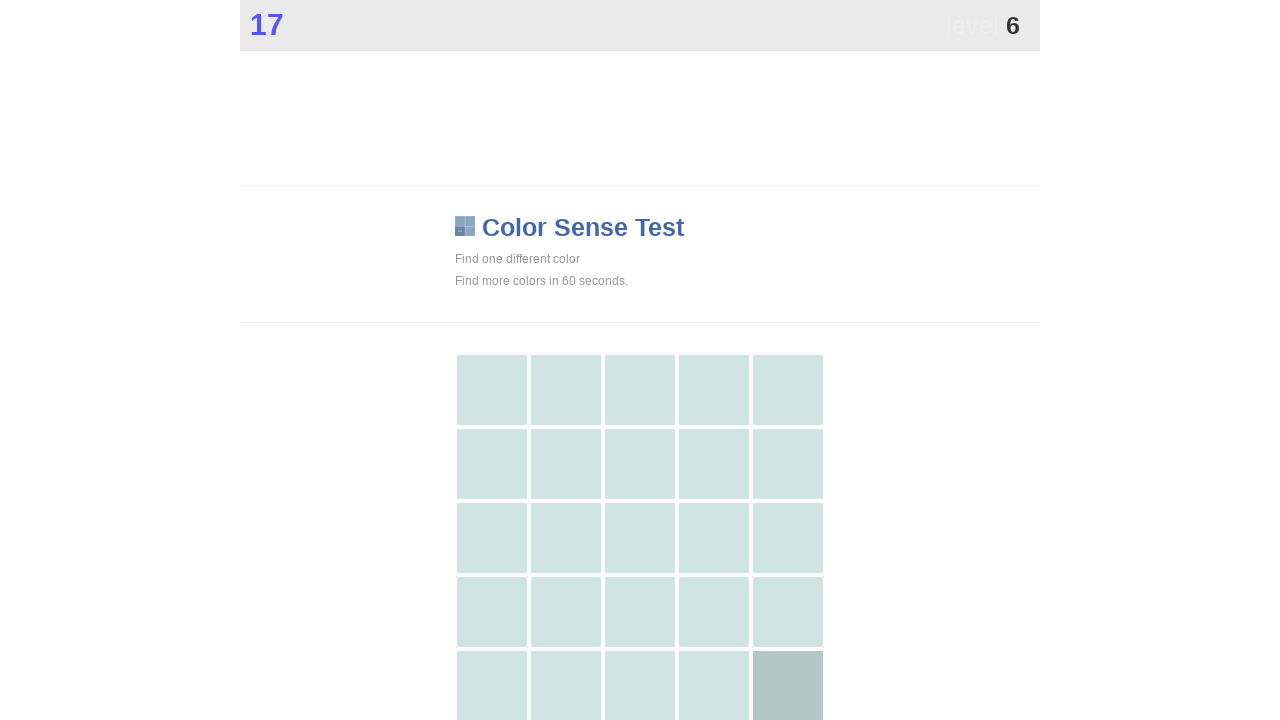

Counted color occurrences to identify unique color
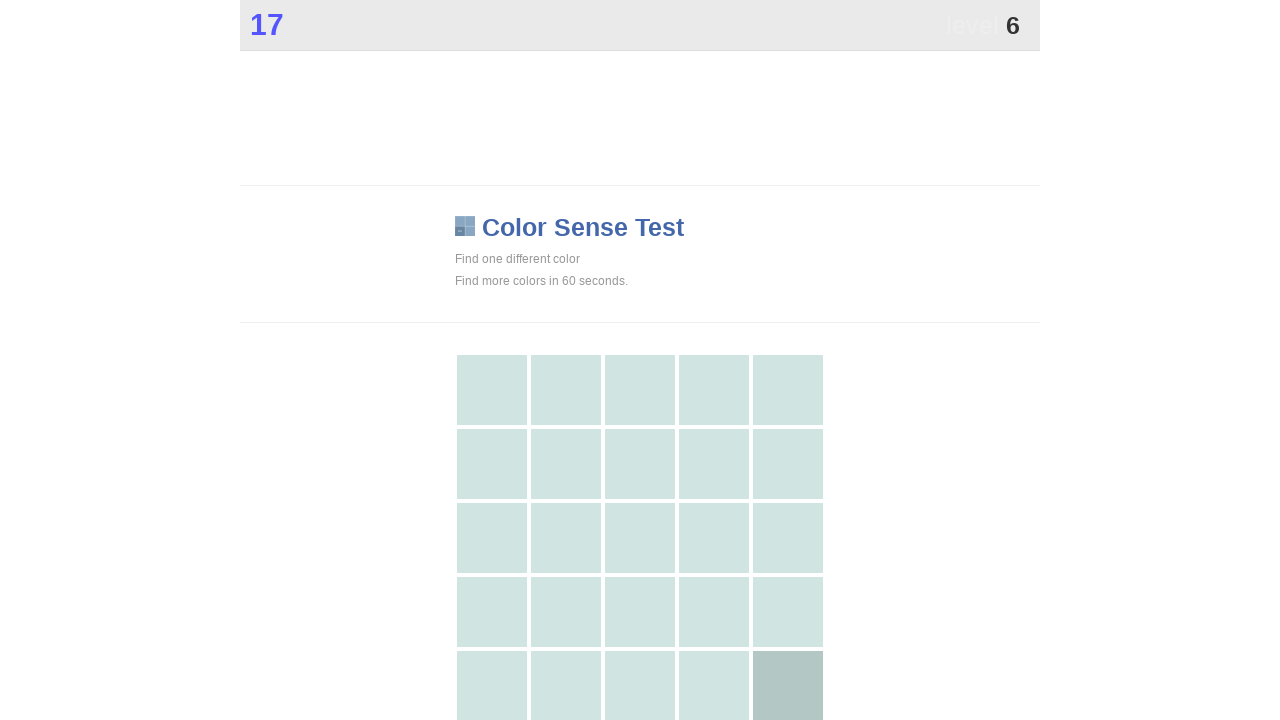

Found and clicked uniquely colored square (color: rgb(179, 200, 196)) at (788, 685) on xpath=//*[@id="grid"]/div >> nth=24
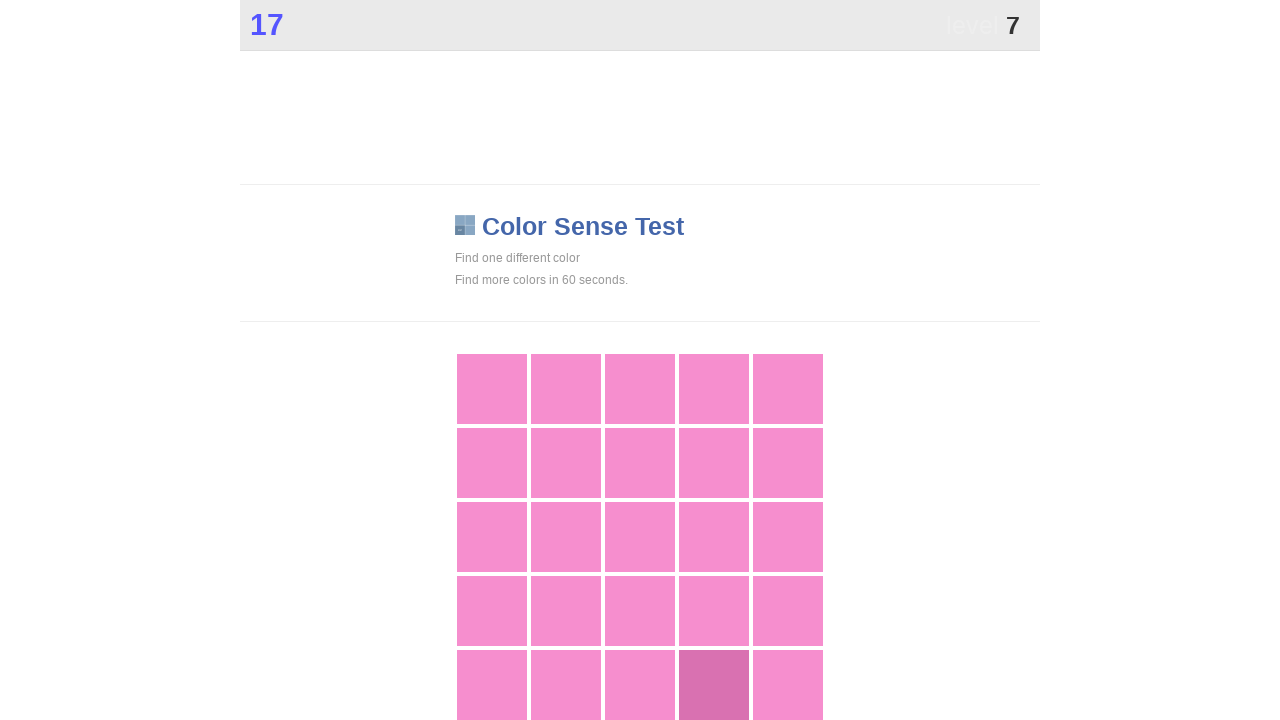

Waited 100ms for grid to update before next attempt
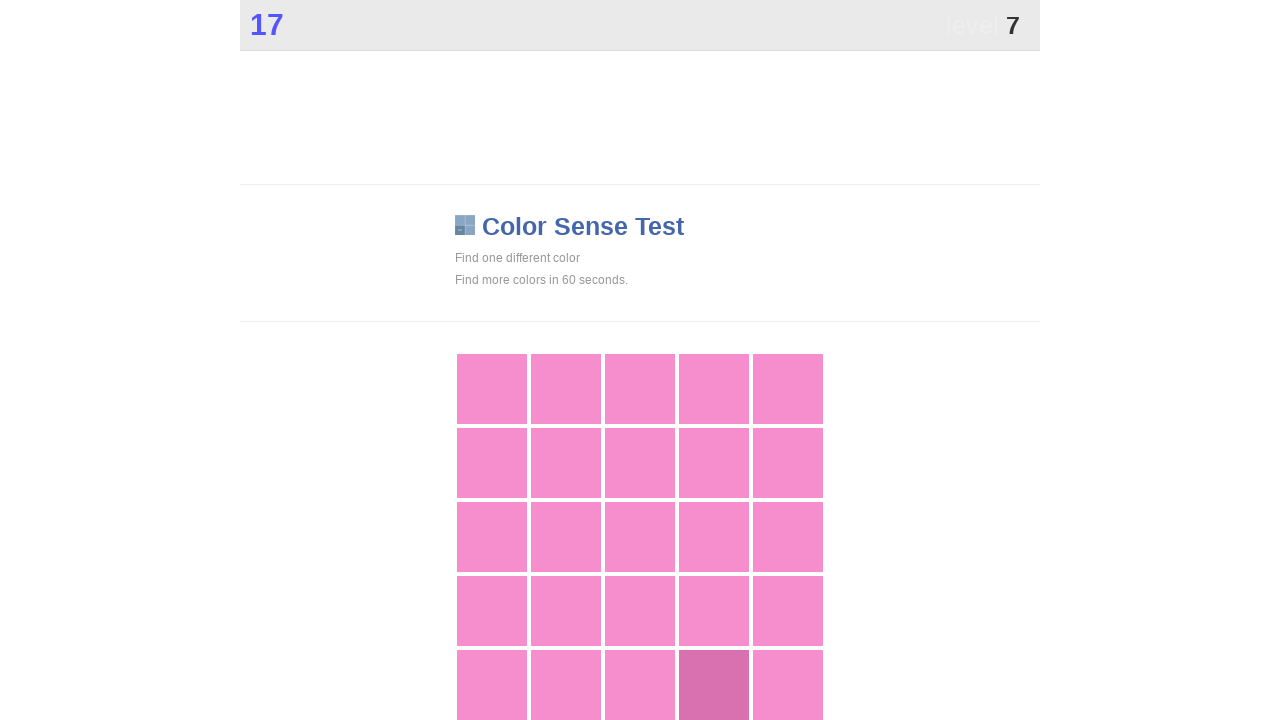

Located all grid buttons in color blindness test
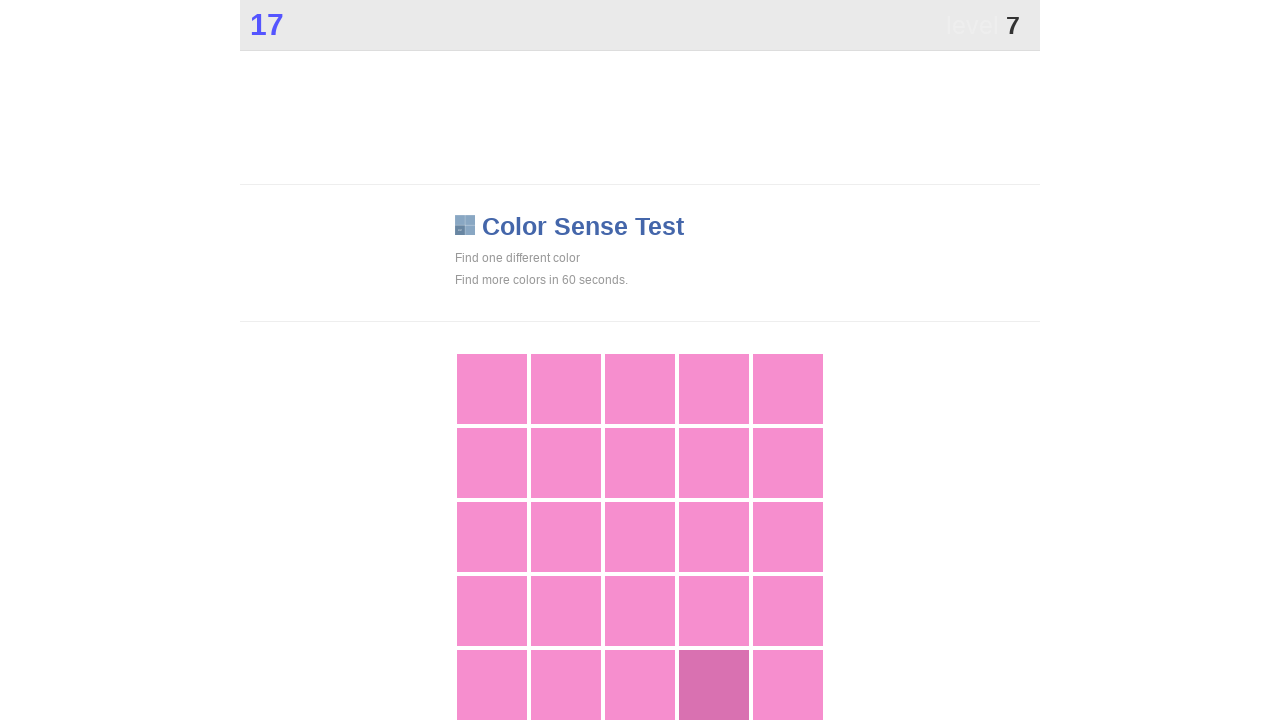

Retrieved background colors of all grid buttons
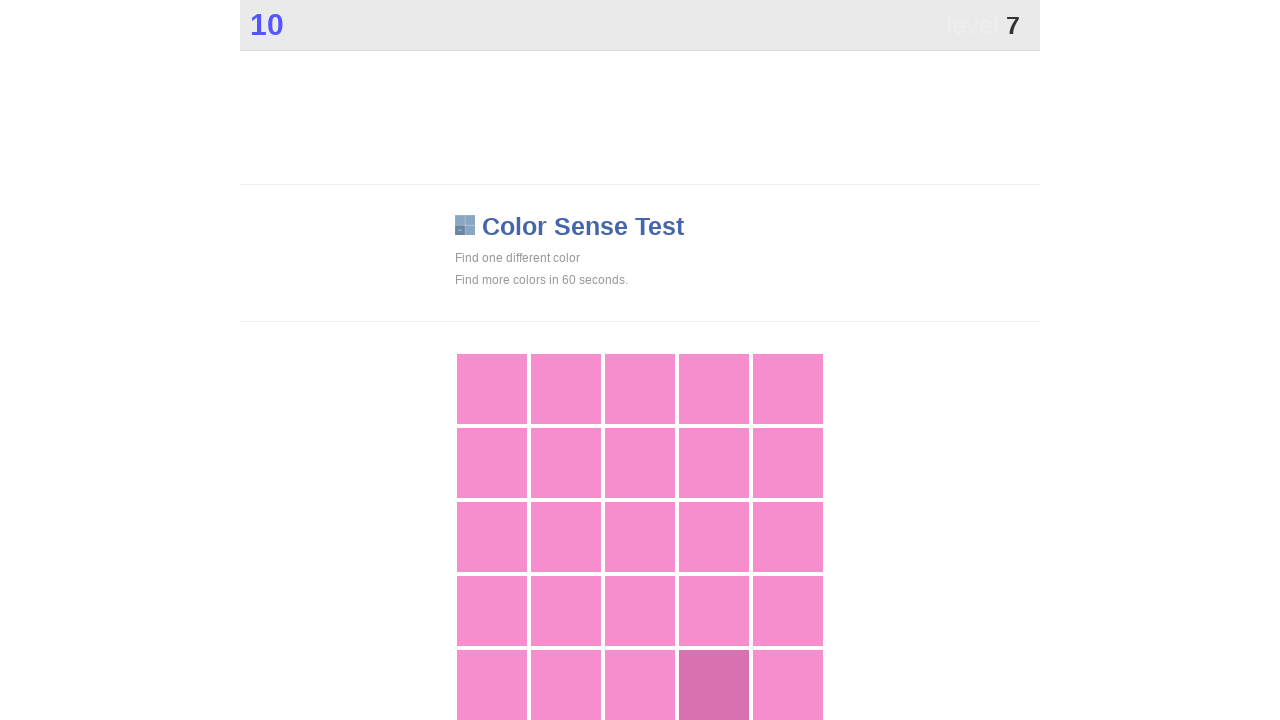

Counted color occurrences to identify unique color
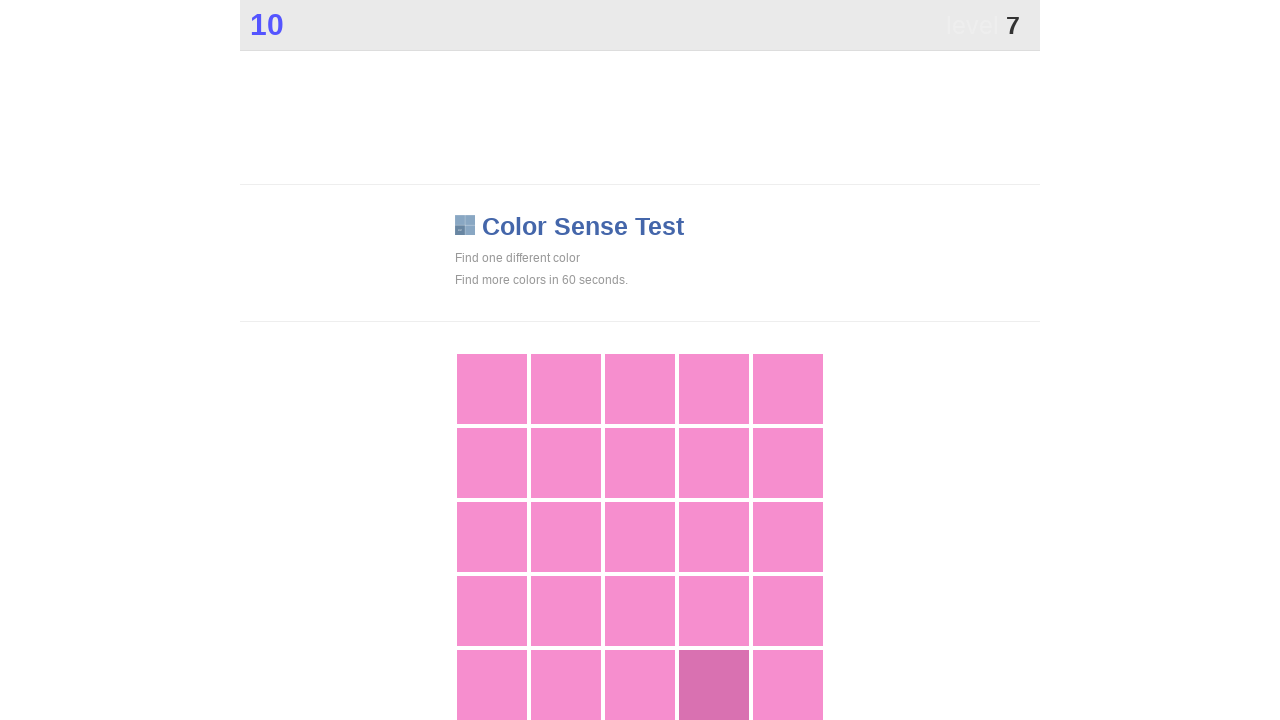

Found and clicked uniquely colored square (color: rgb(217, 113, 177)) at (714, 685) on xpath=//*[@id="grid"]/div >> nth=23
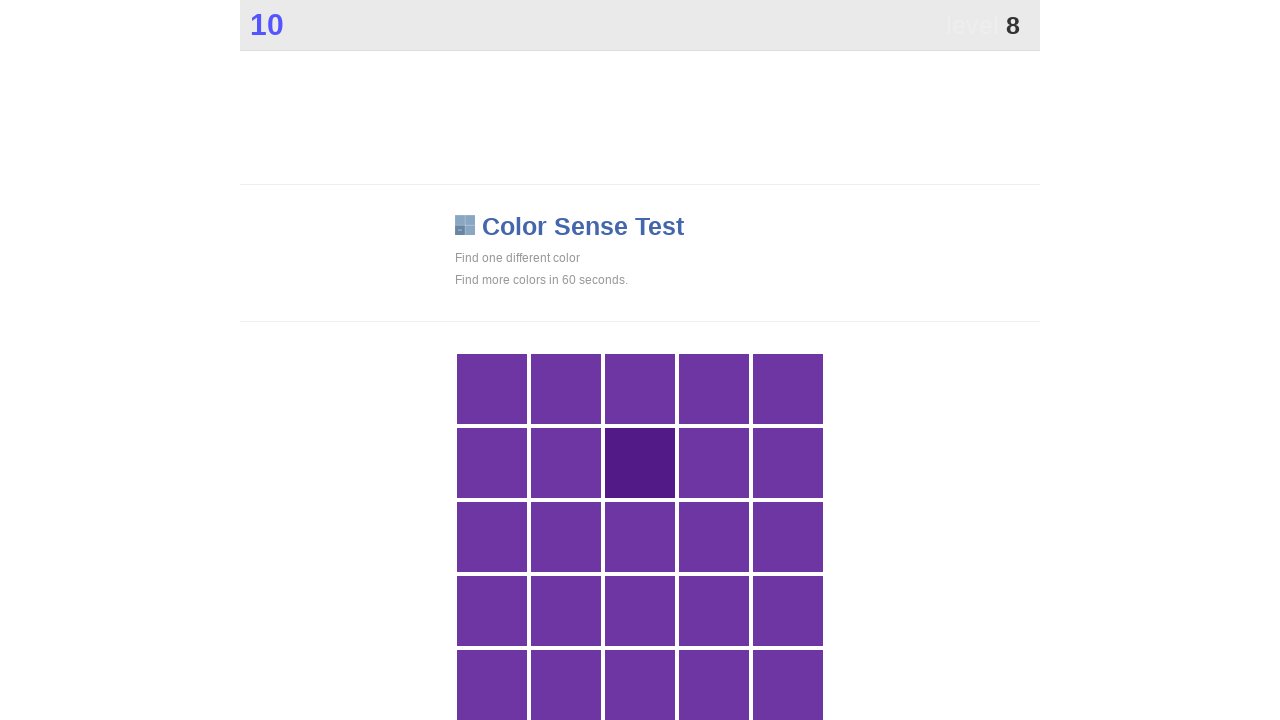

Waited 100ms for grid to update before next attempt
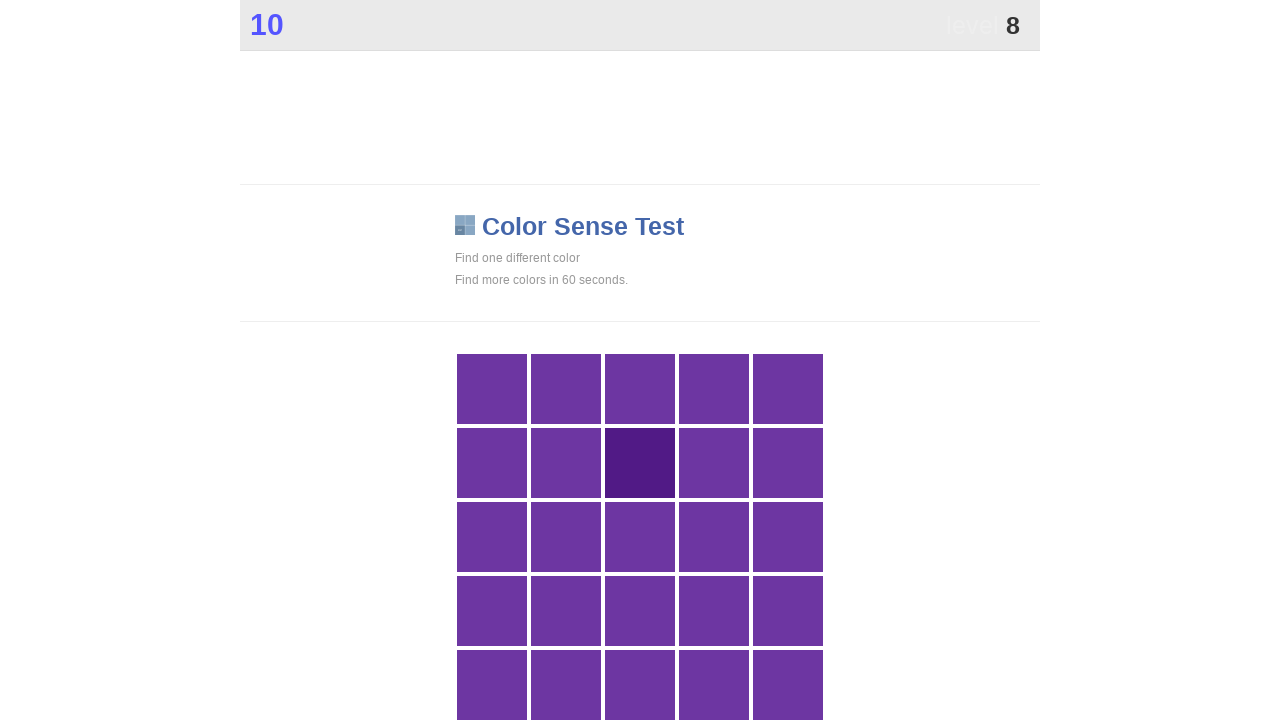

Located all grid buttons in color blindness test
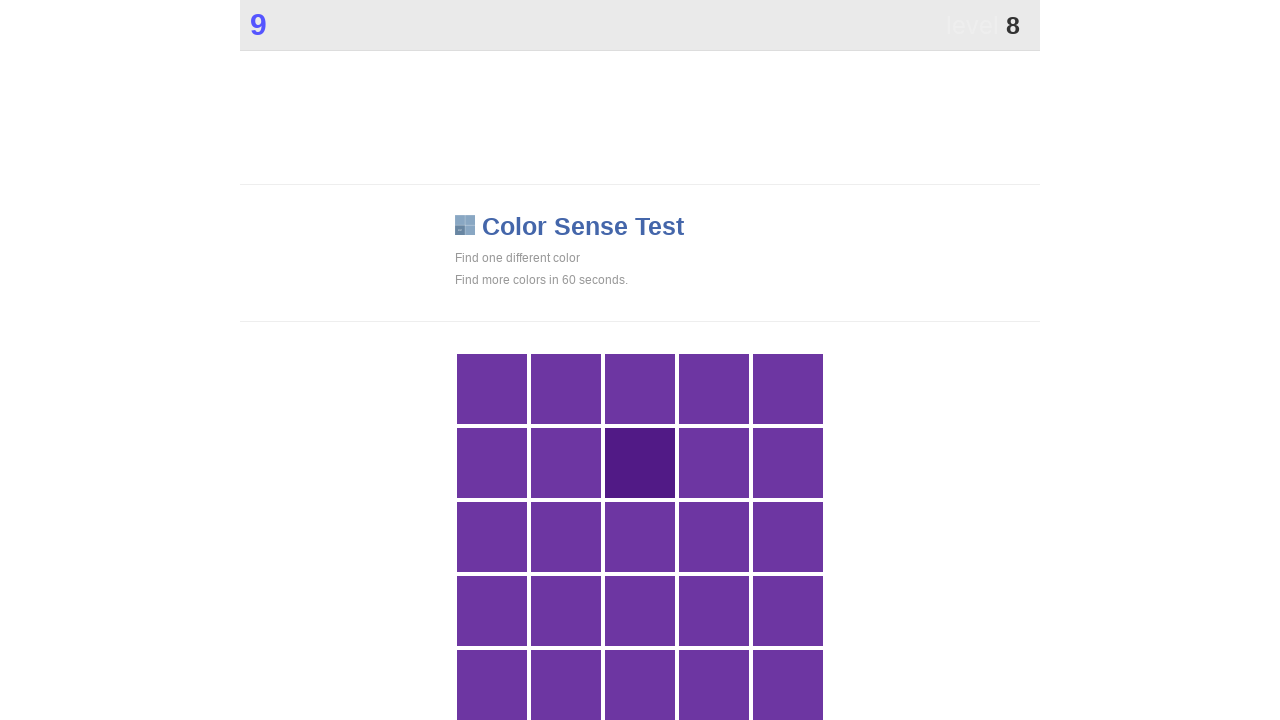

Retrieved background colors of all grid buttons
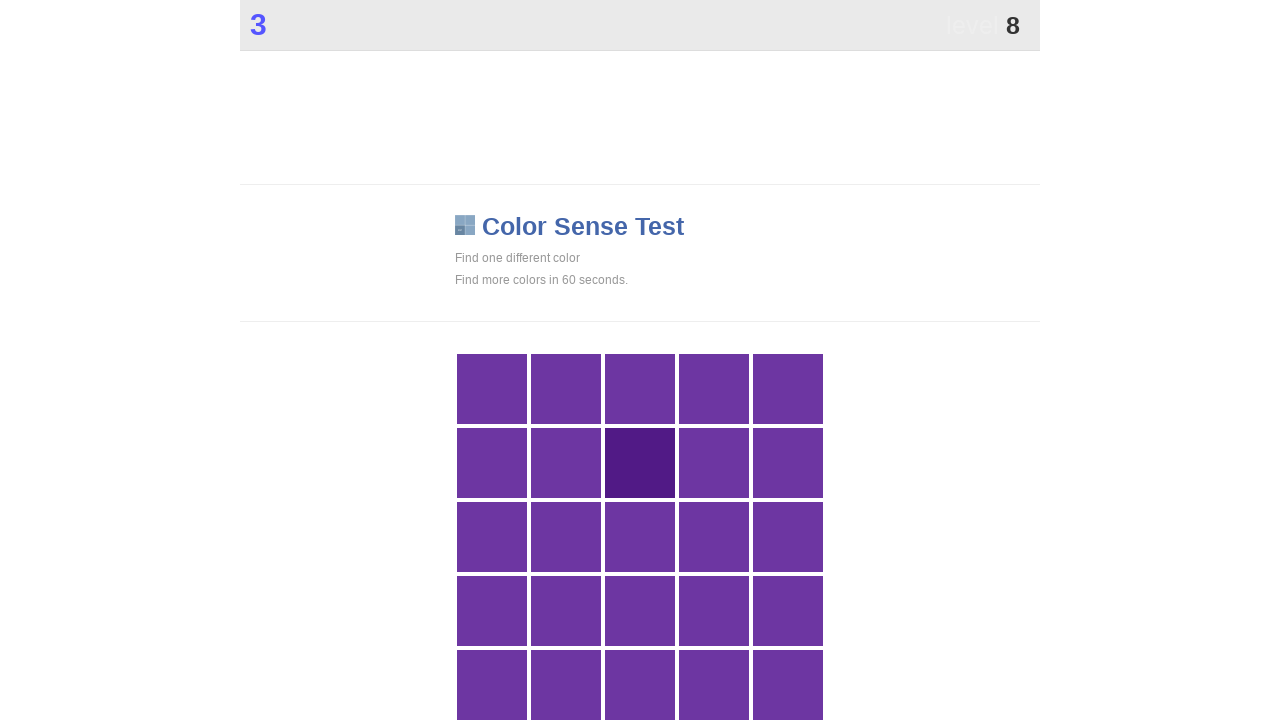

Counted color occurrences to identify unique color
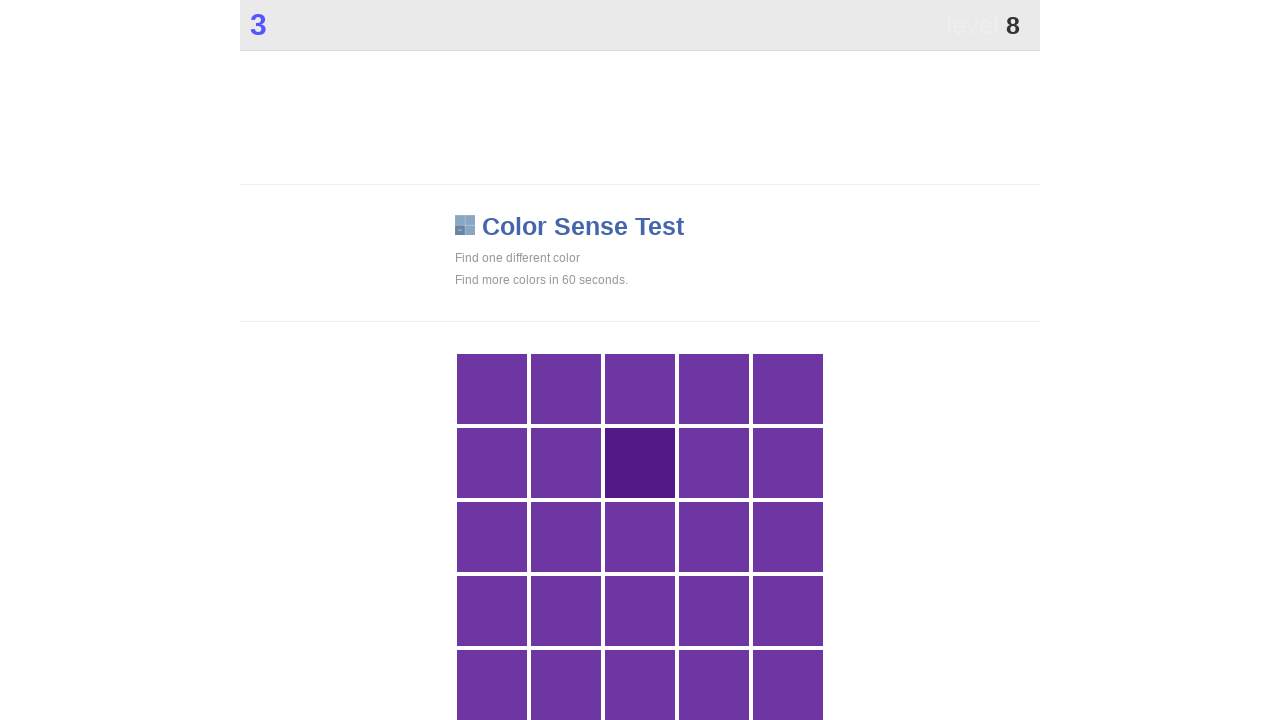

Found and clicked uniquely colored square (color: rgb(81, 26, 134)) at (640, 463) on xpath=//*[@id="grid"]/div >> nth=7
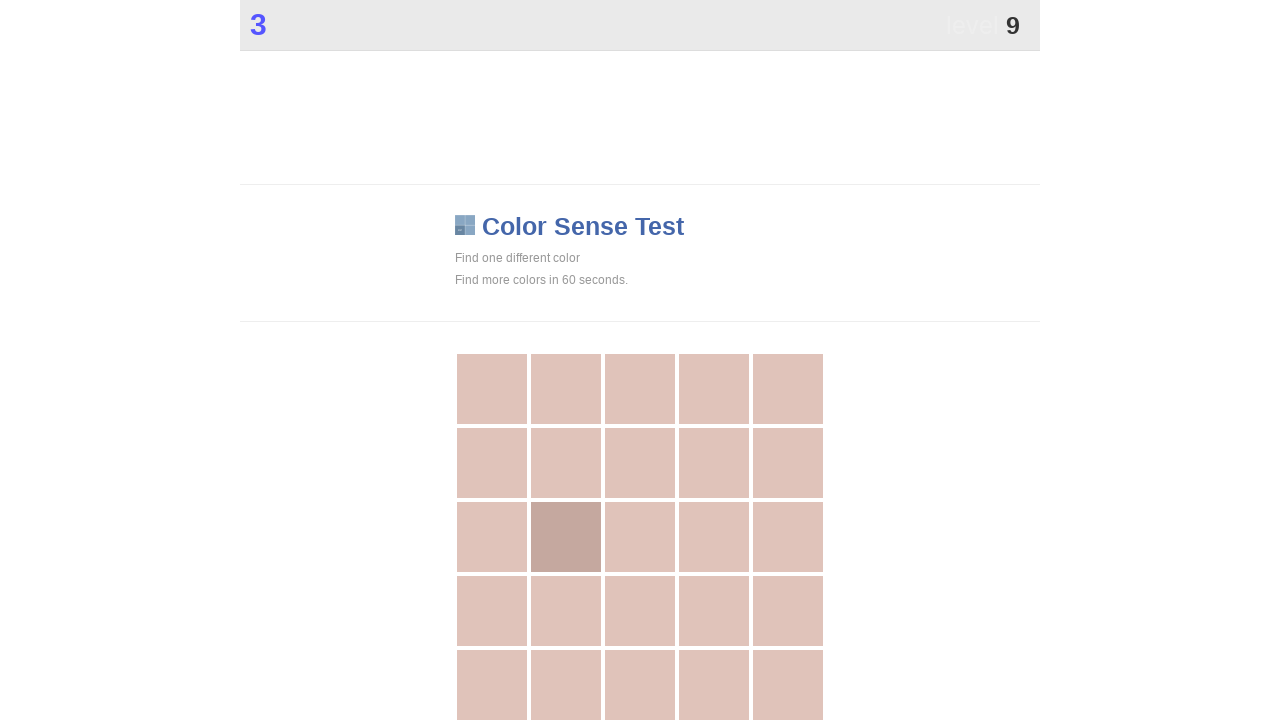

Waited 100ms for grid to update before next attempt
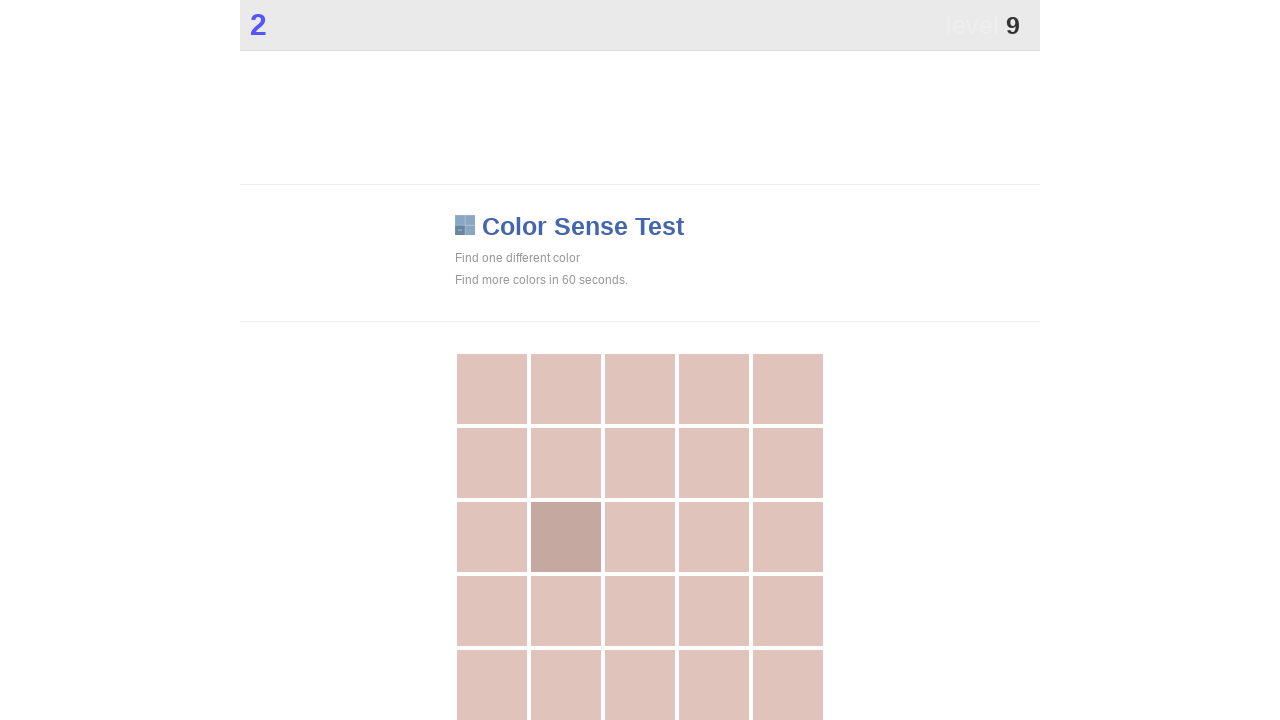

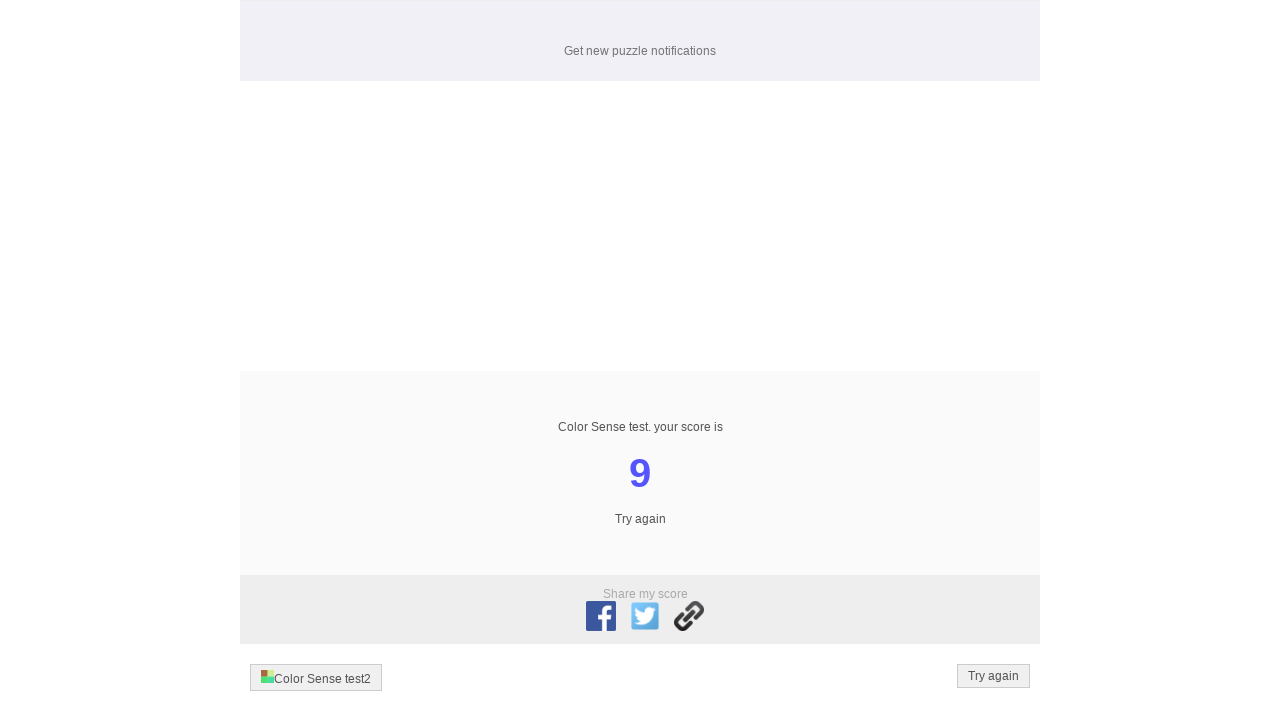